Tests number input field functionality by entering random numbers, incrementing with arrow up, and decrementing with arrow down

Starting URL: https://the-internet.herokuapp.com/

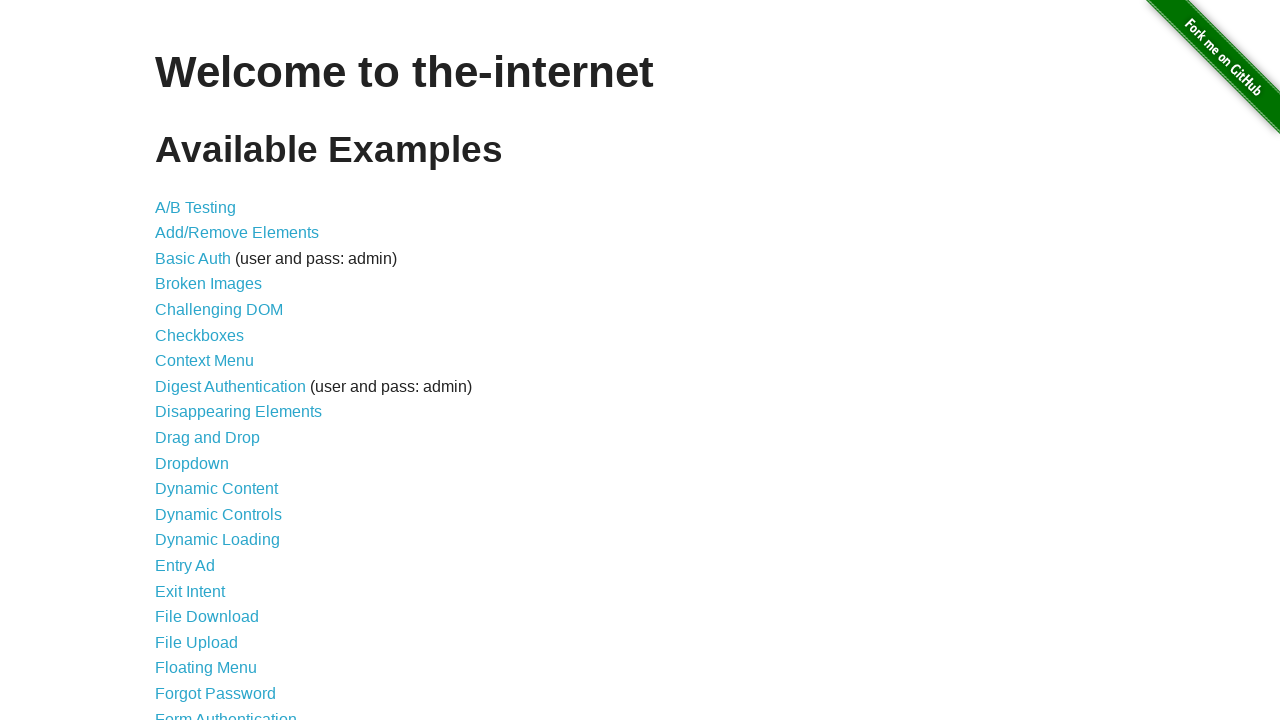

Clicked on Inputs link at (176, 361) on text=Inputs
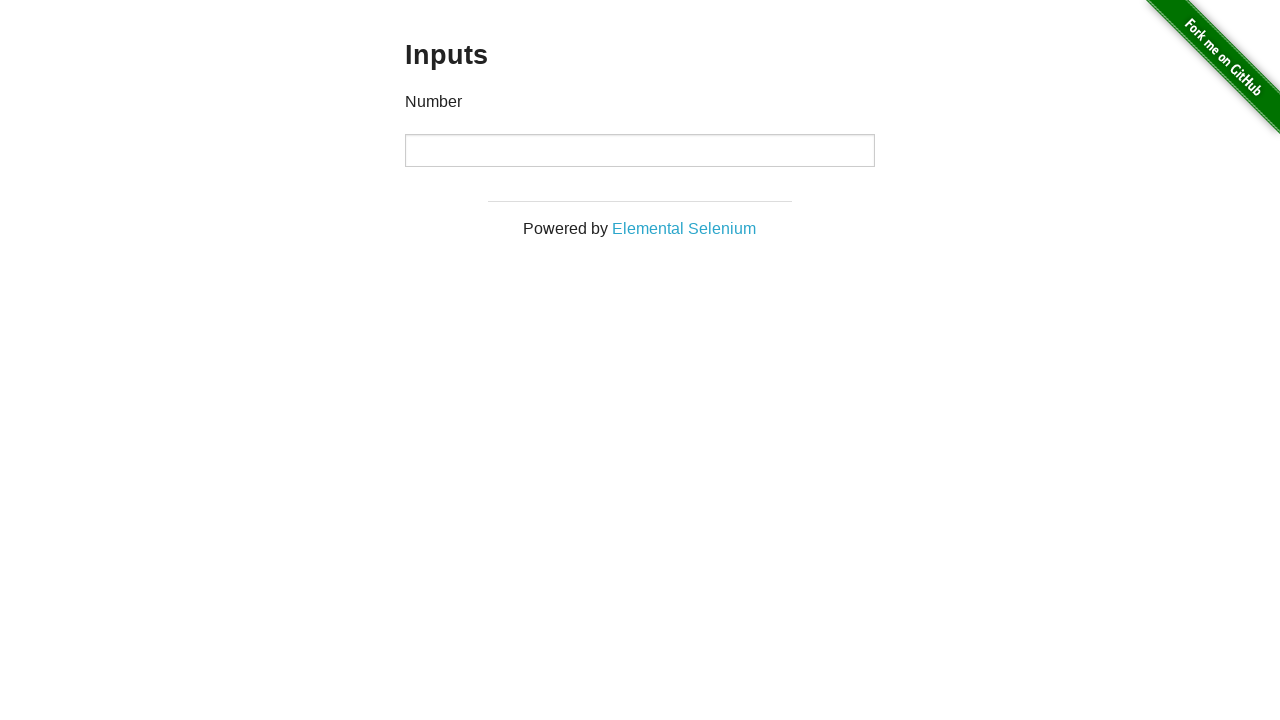

Number input field loaded and available
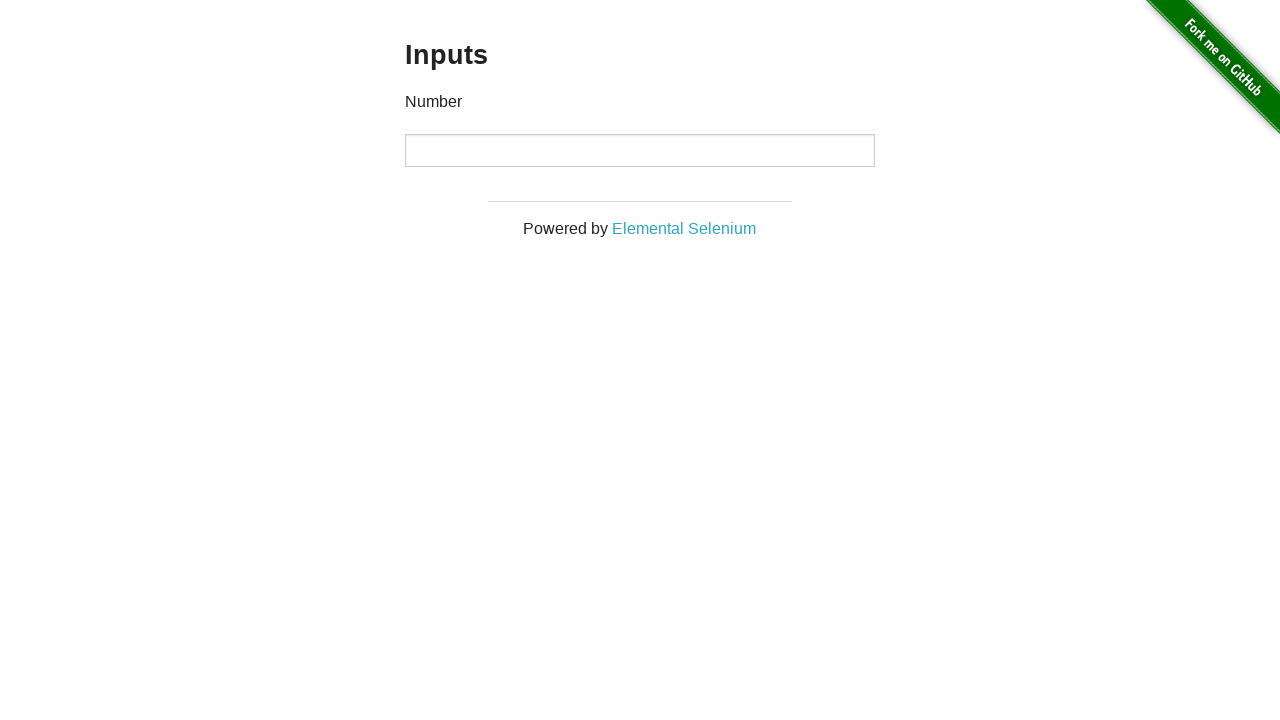

Filled number input with random value 57 on input[type='number']
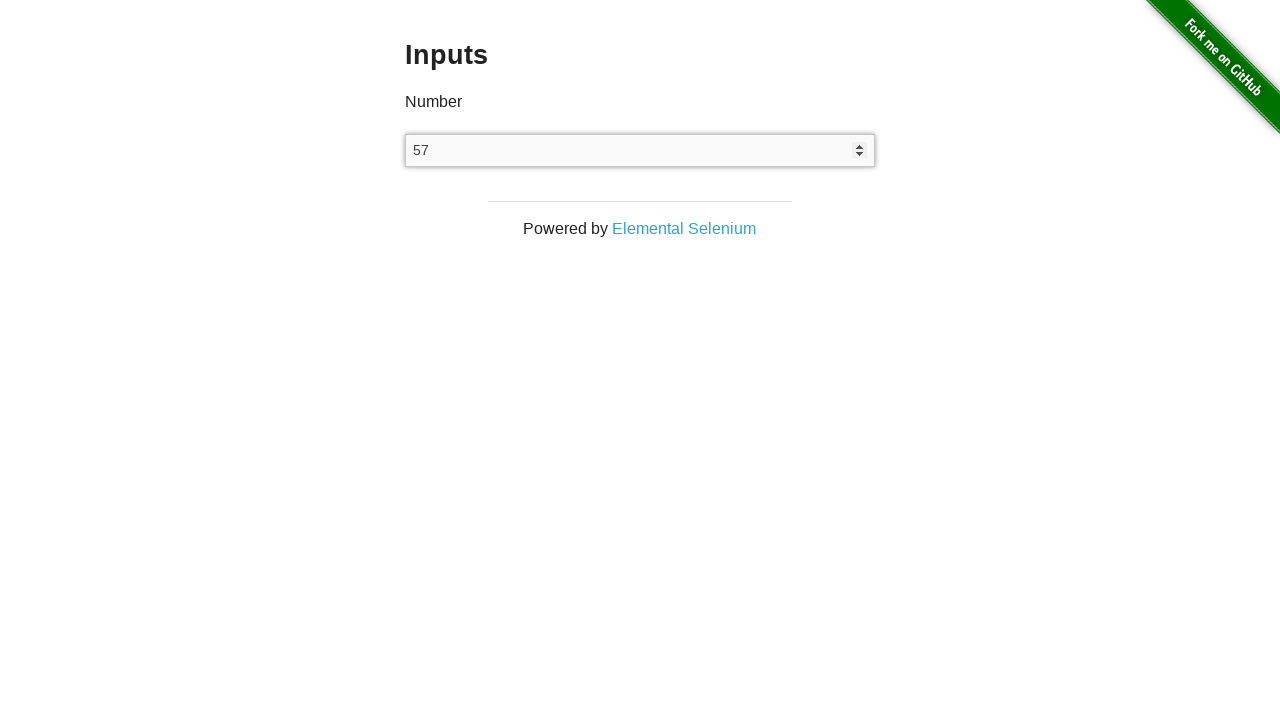

Waited 1000ms before clearing field
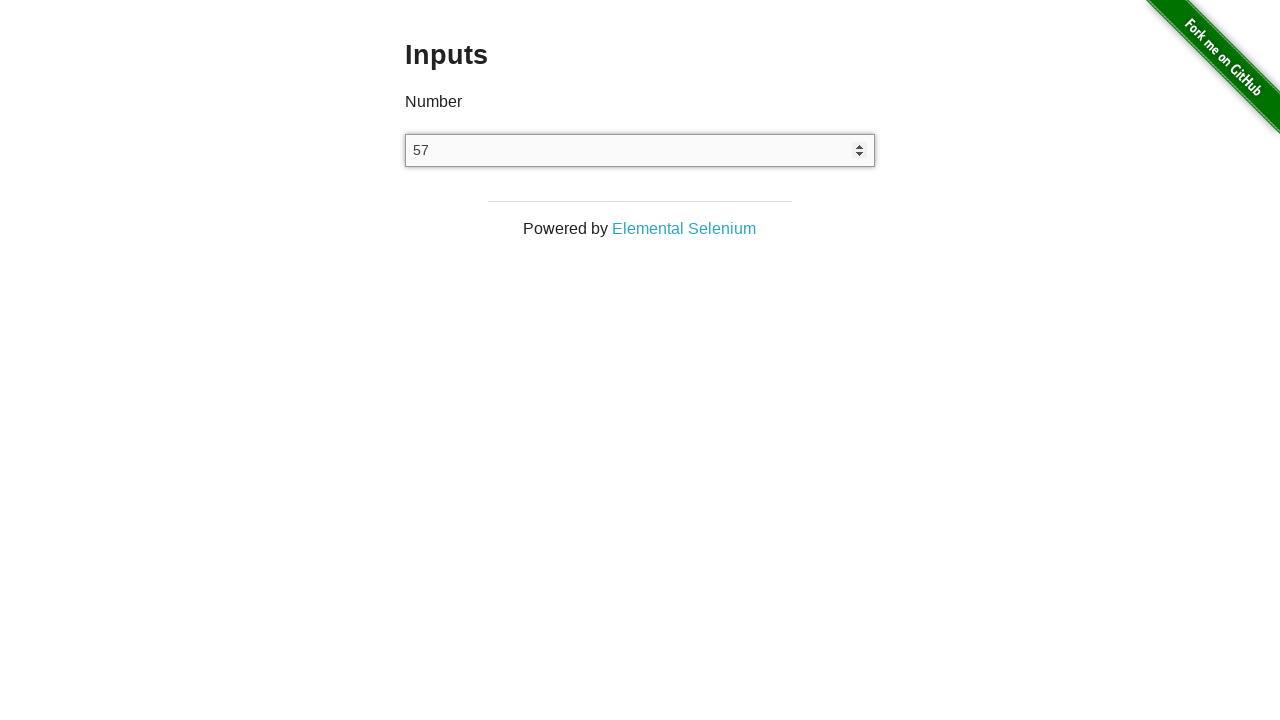

Cleared the number input field on input[type='number']
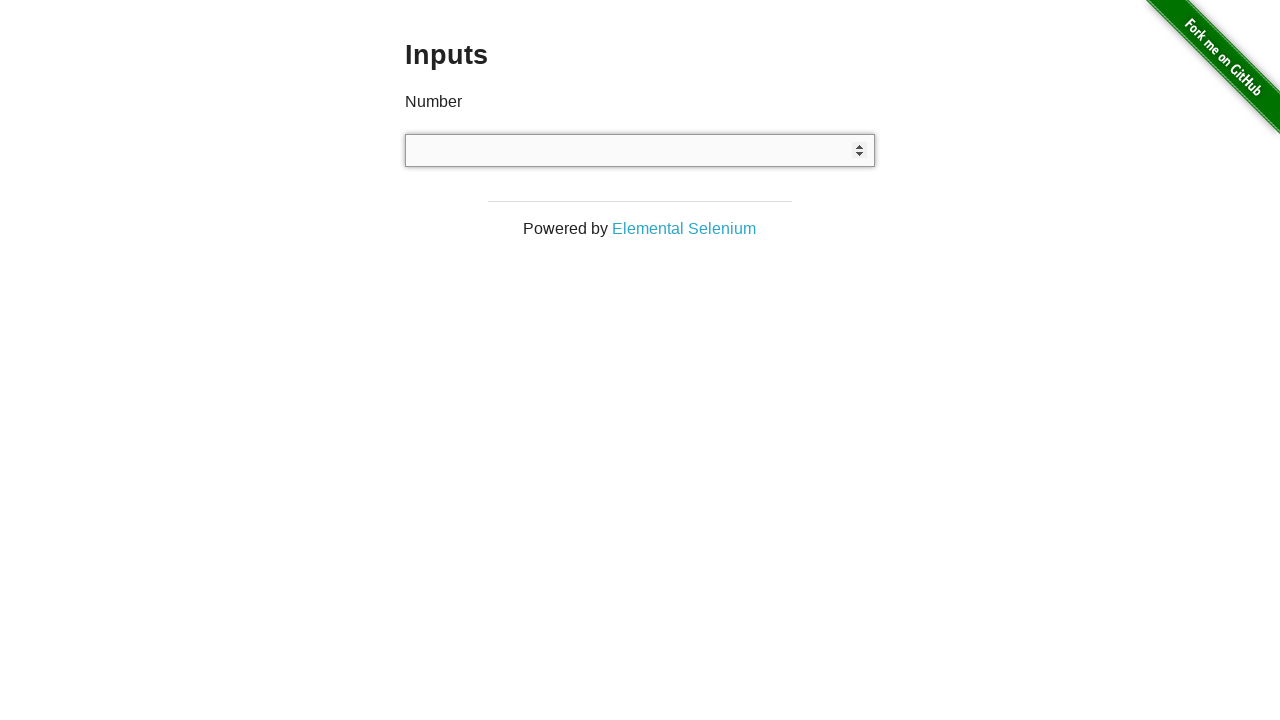

Filled number input with random value 29 on input[type='number']
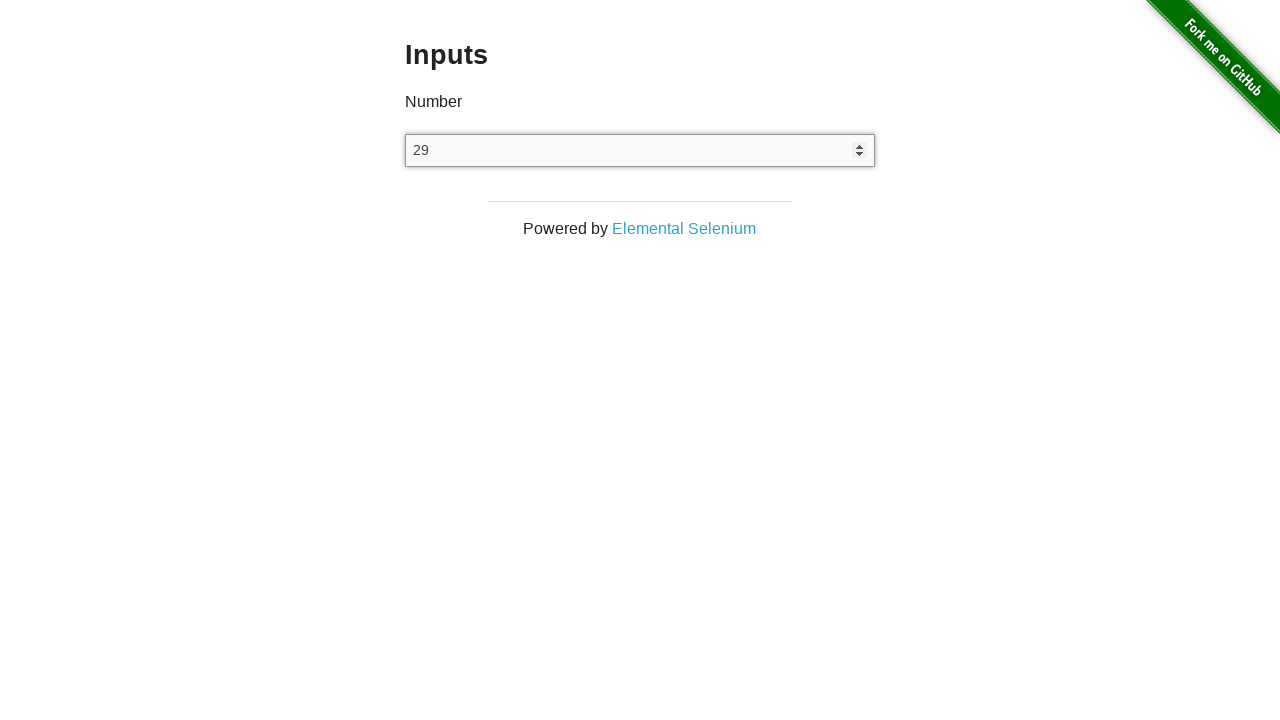

Waited 1000ms before clearing field
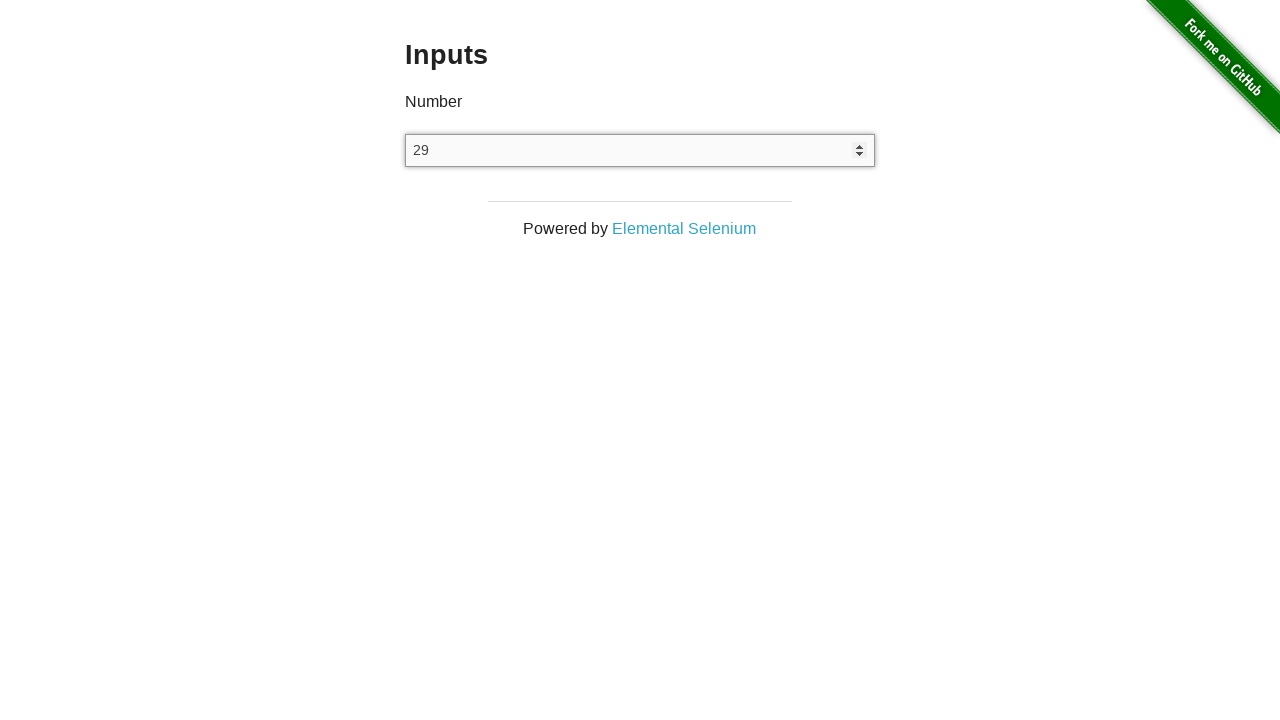

Cleared the number input field on input[type='number']
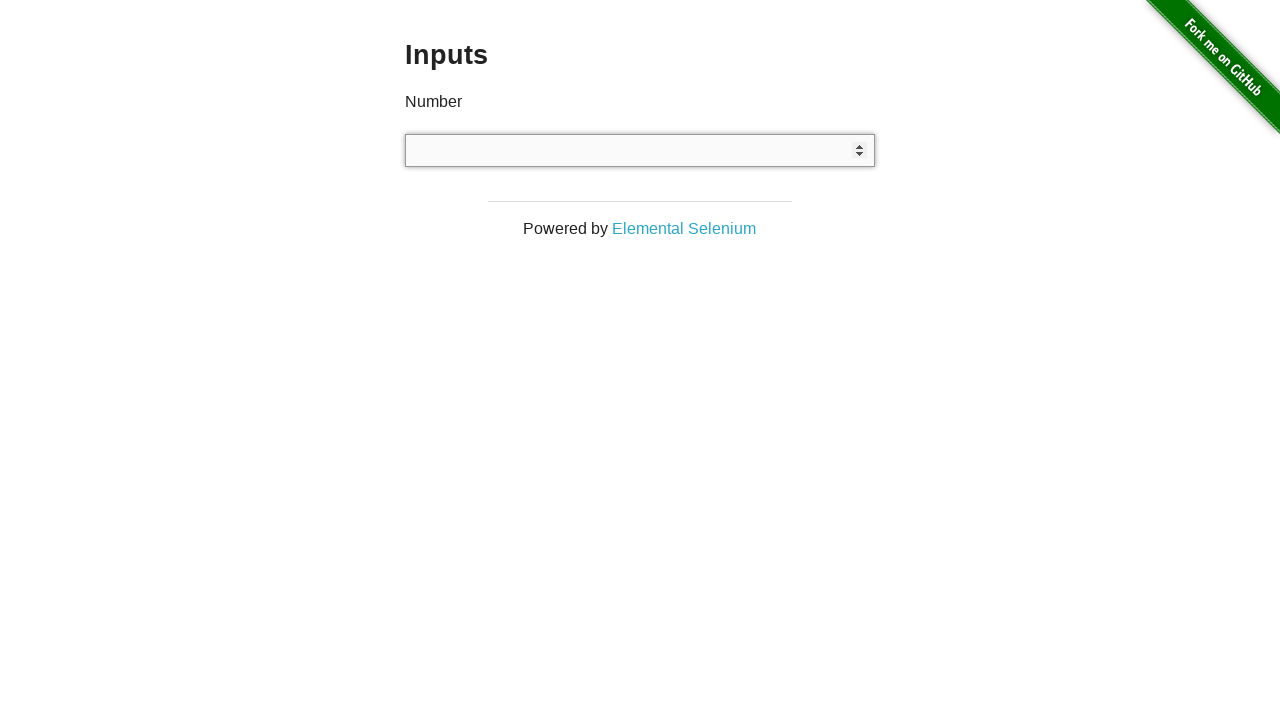

Filled number input with random value 98 on input[type='number']
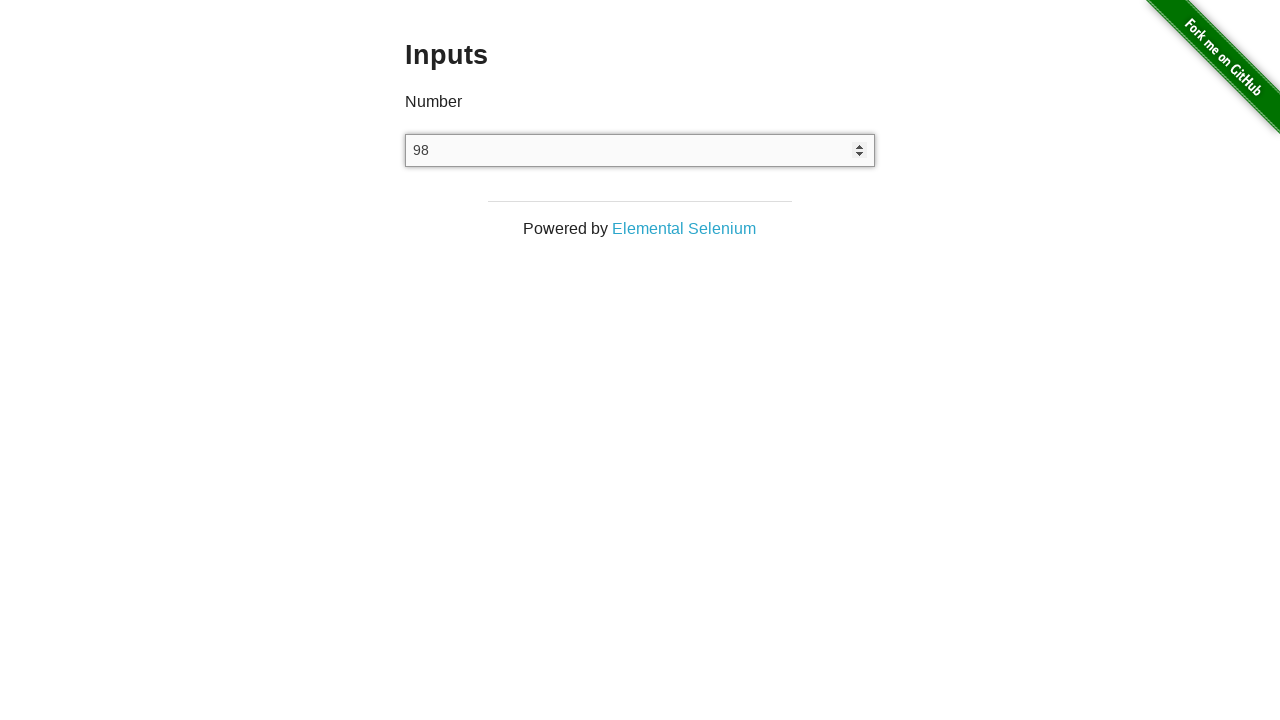

Waited 1000ms before clearing field
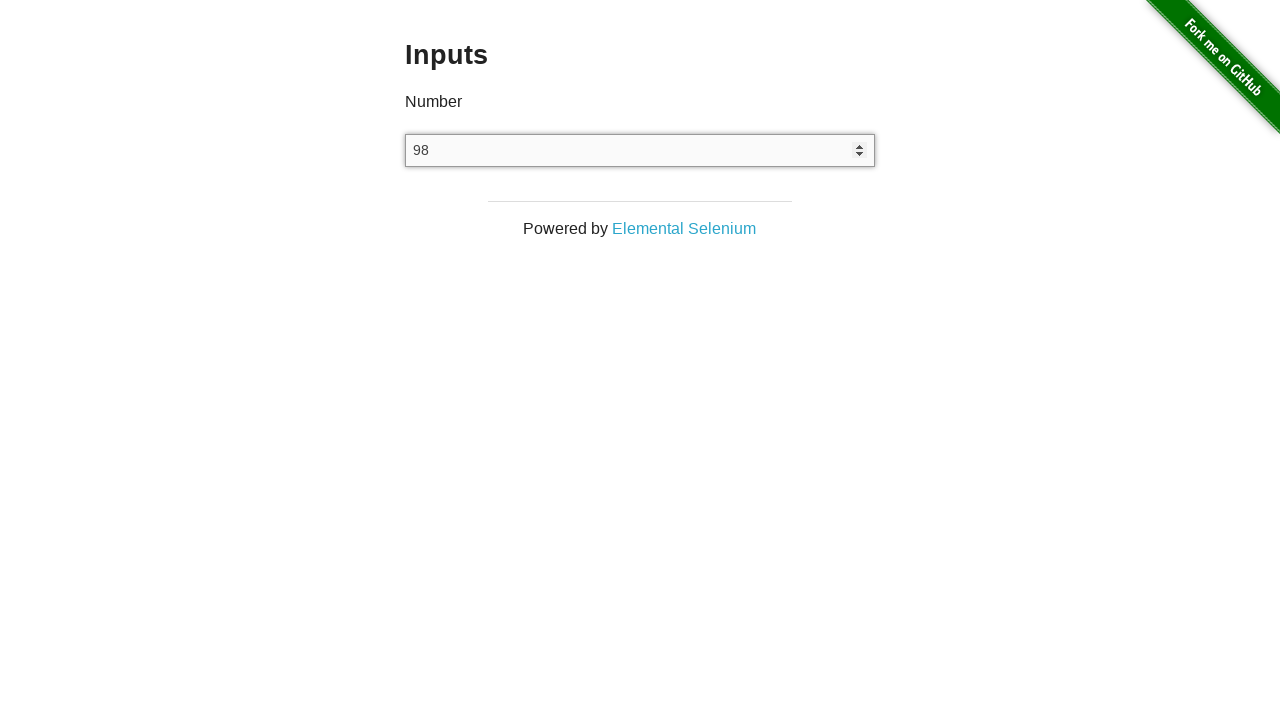

Cleared the number input field on input[type='number']
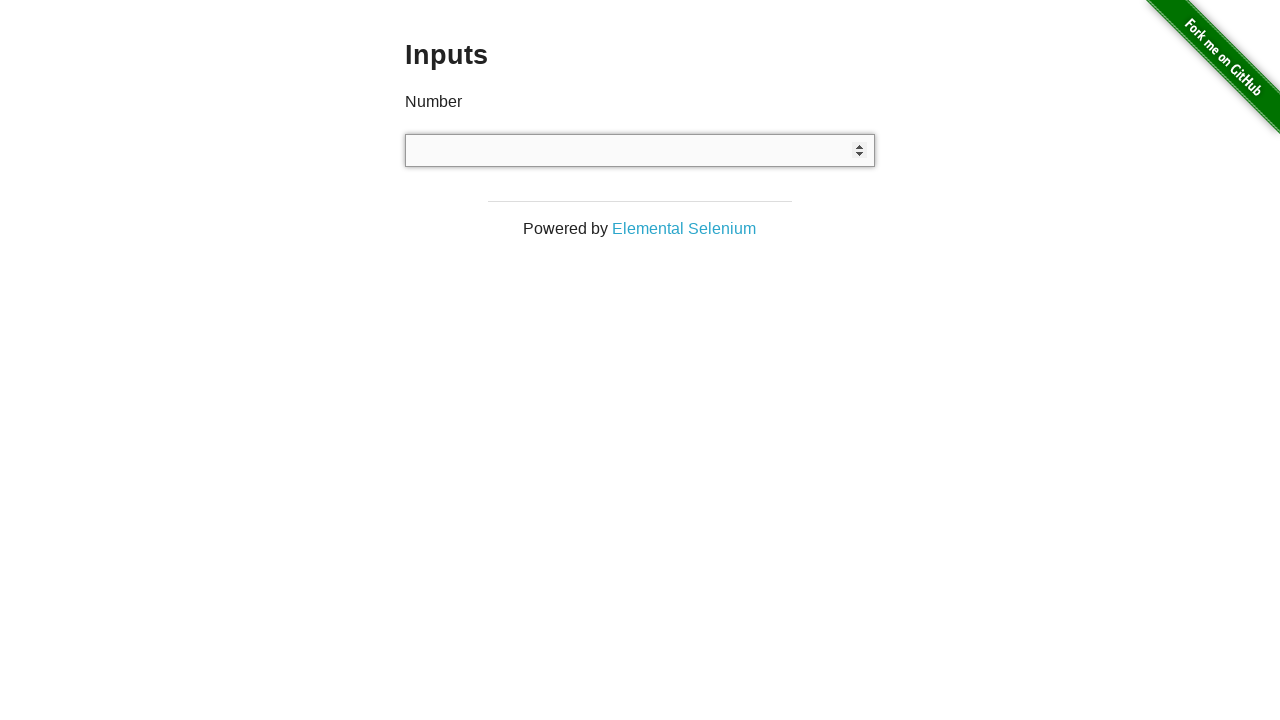

Filled number input with random value 71 on input[type='number']
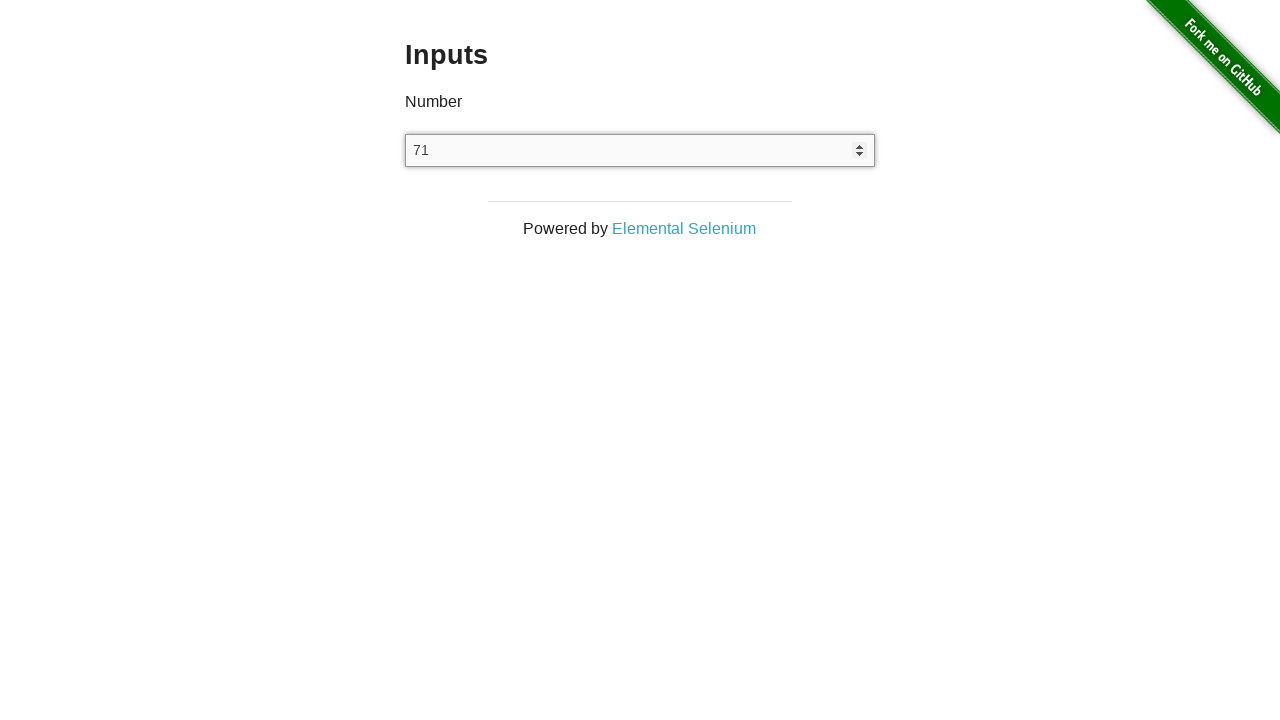

Waited 1000ms before clearing field
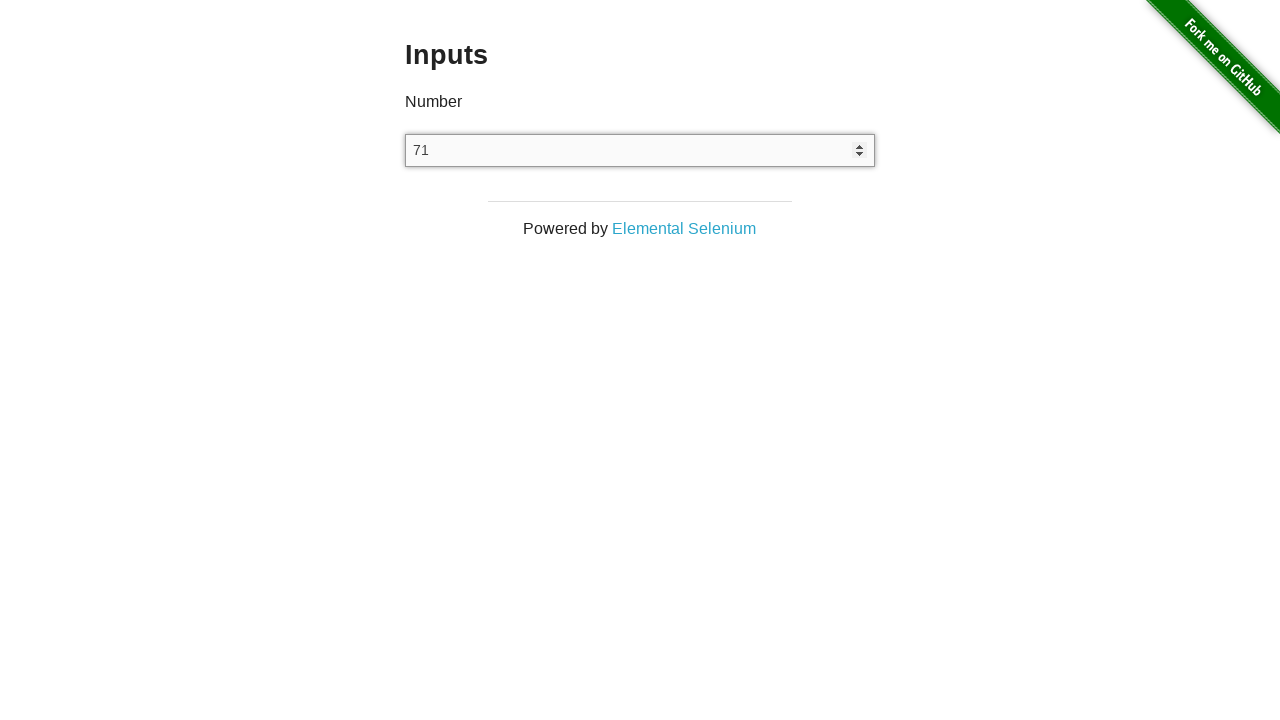

Cleared the number input field on input[type='number']
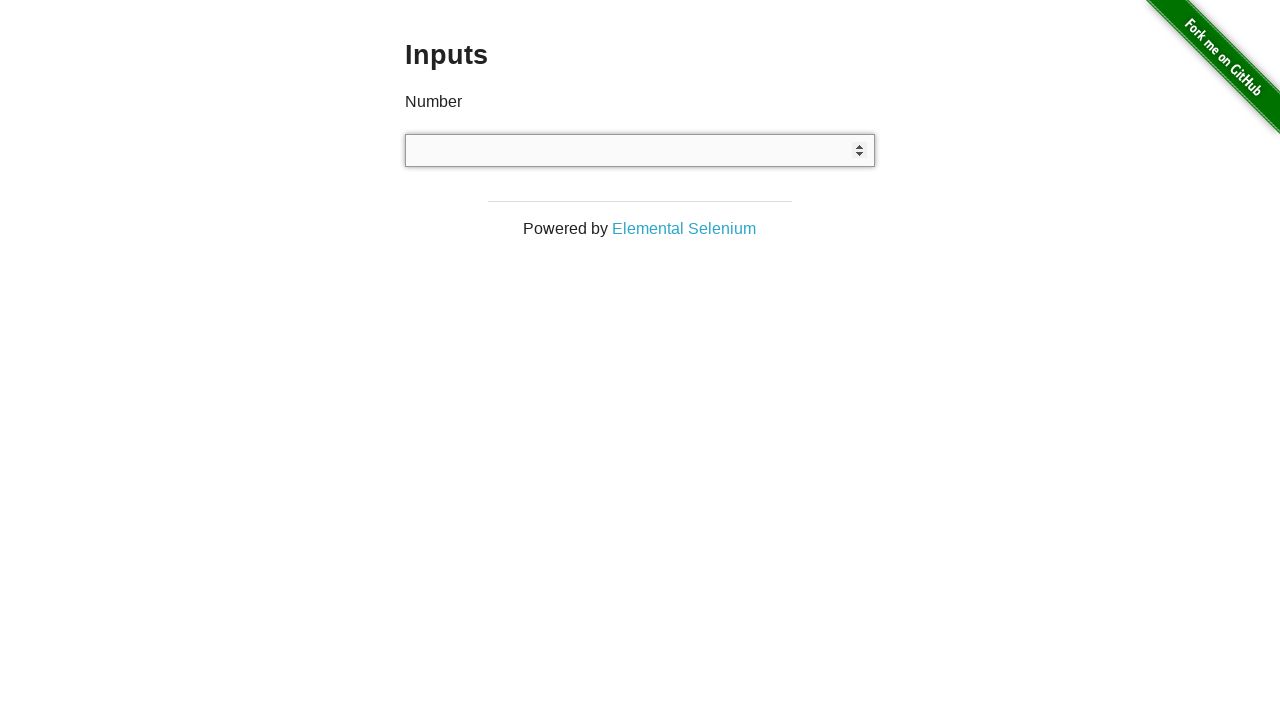

Filled number input with random value 93 on input[type='number']
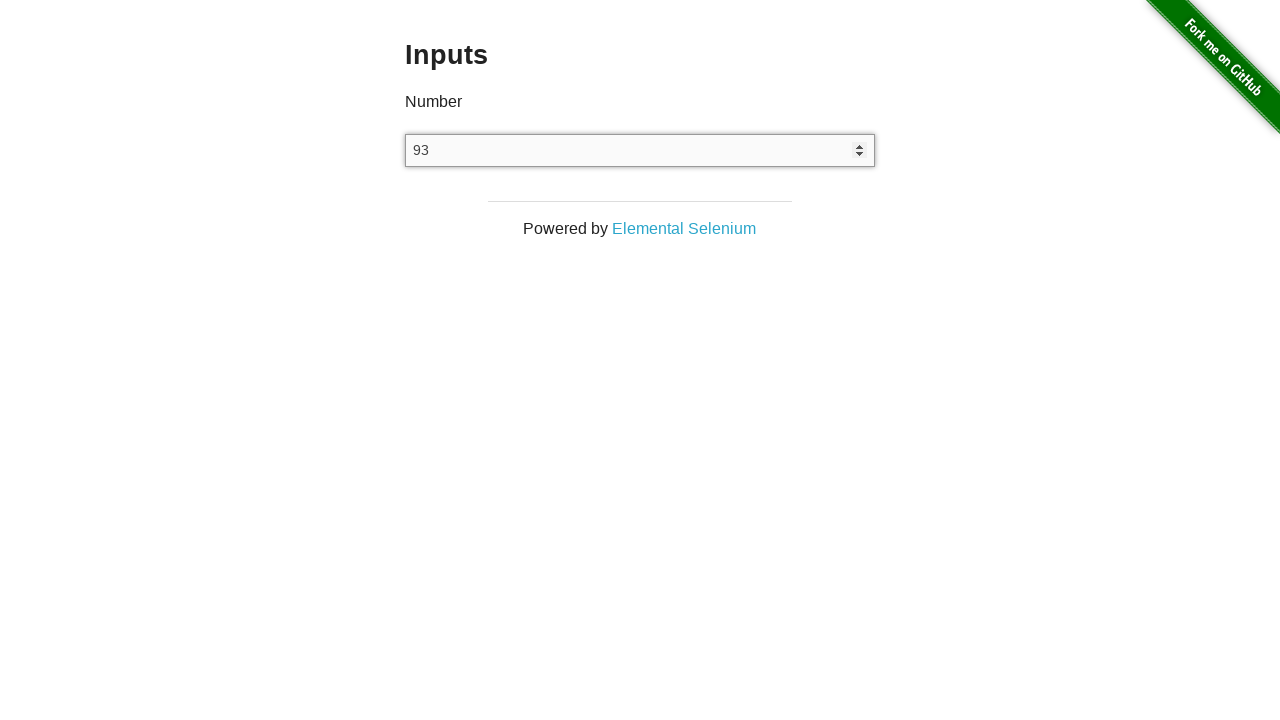

Waited 1000ms before clearing field
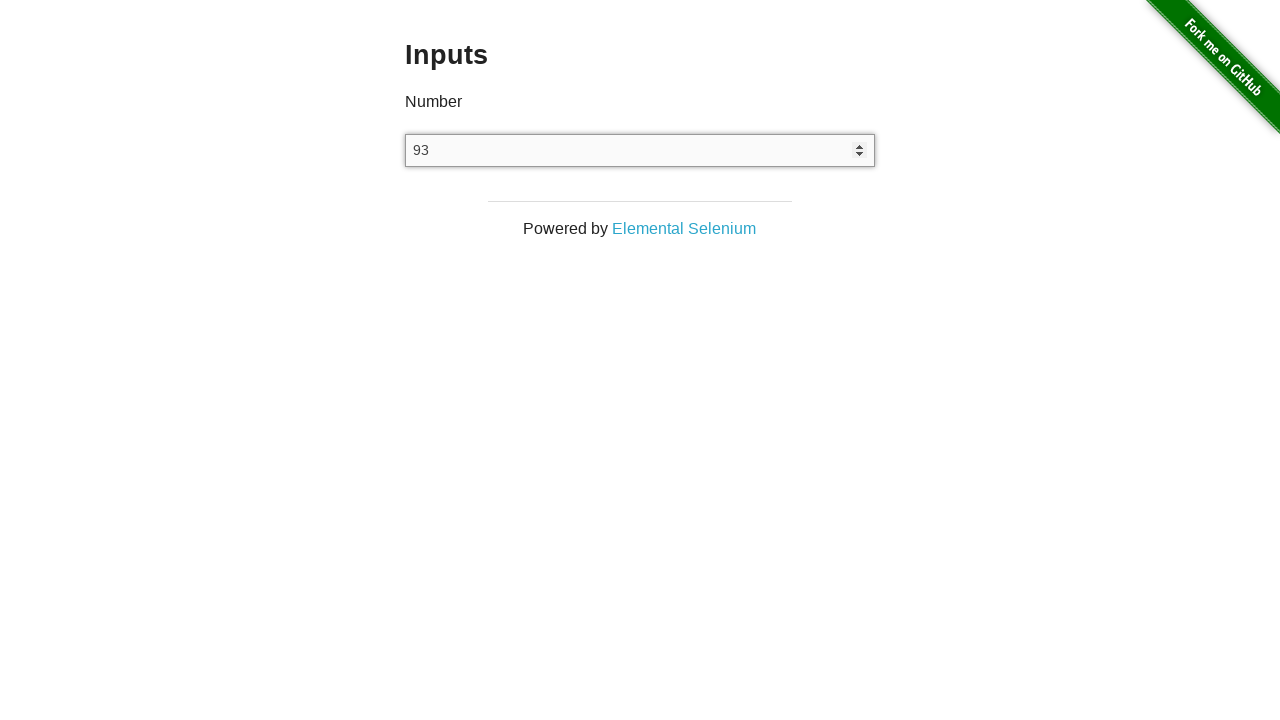

Cleared the number input field on input[type='number']
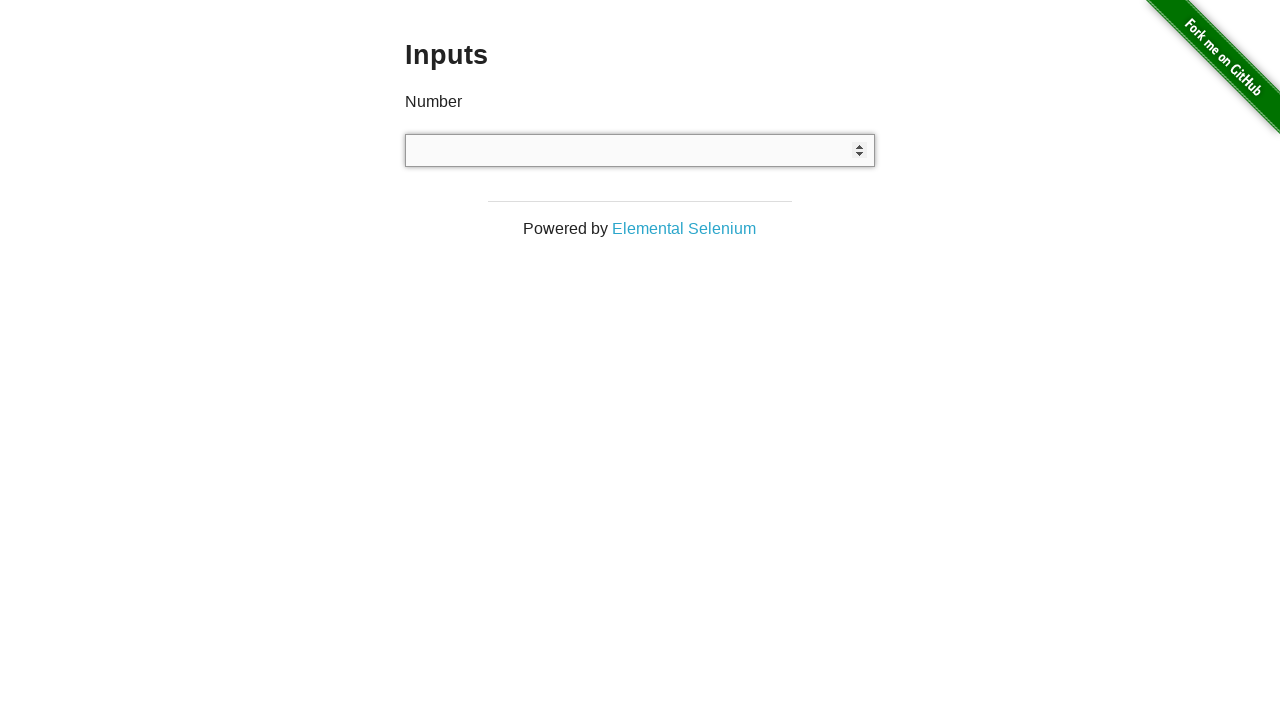

Filled number input with random value 21 on input[type='number']
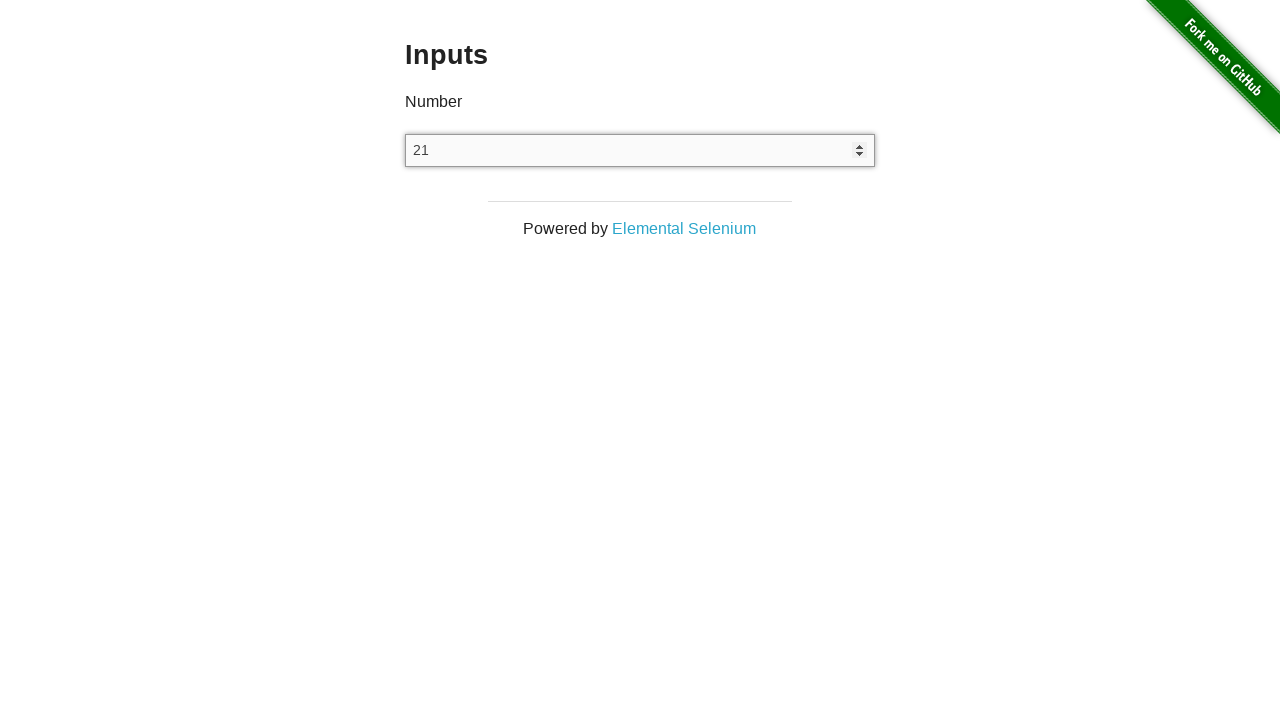

Waited 1000ms before clearing field
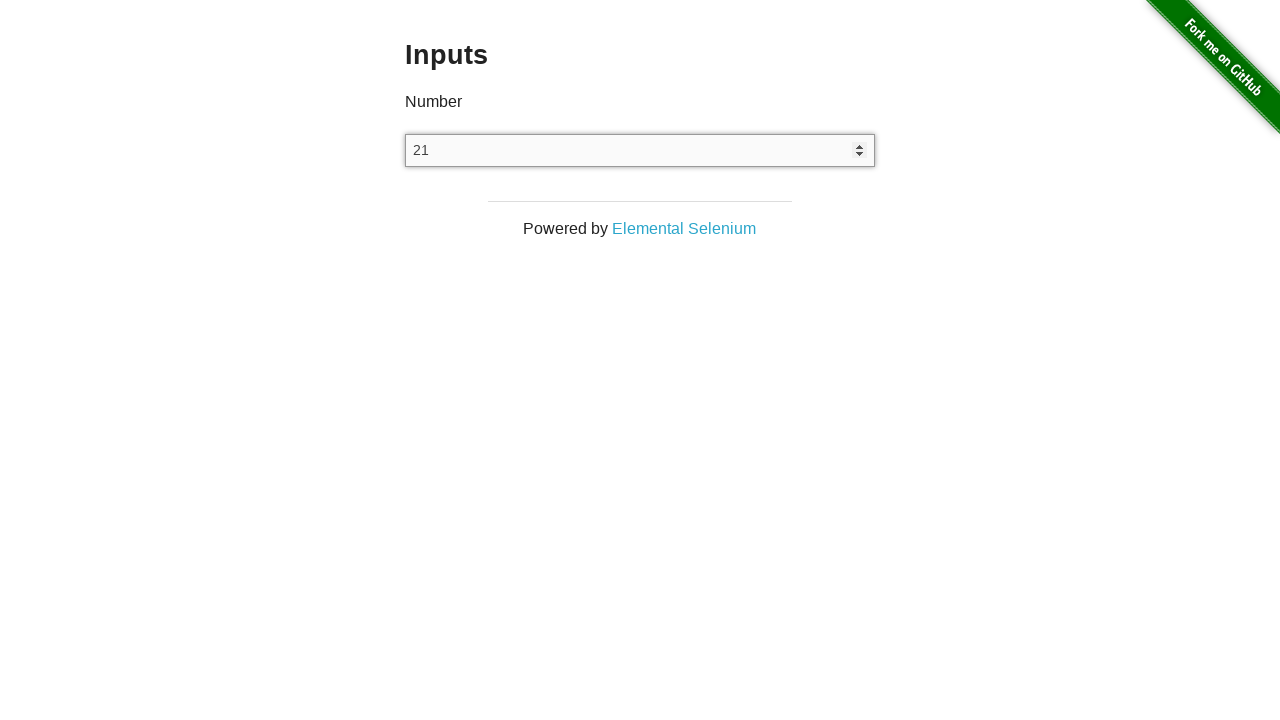

Cleared the number input field on input[type='number']
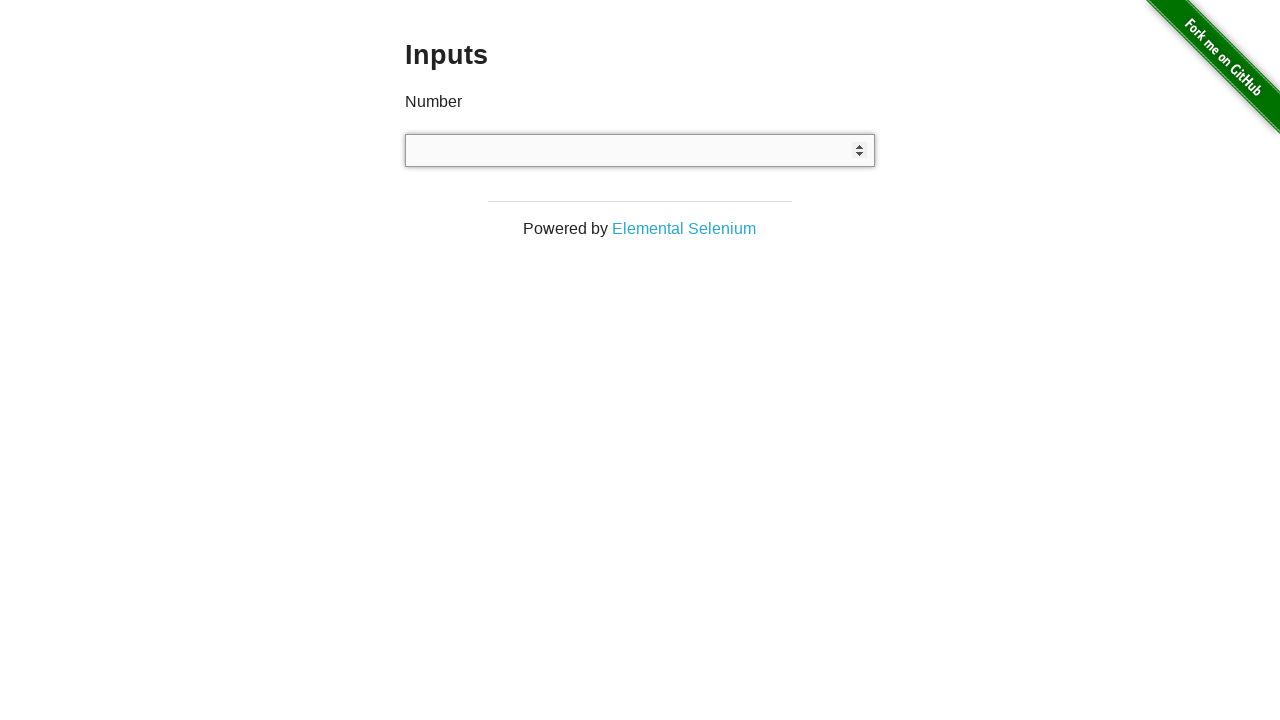

Filled number input with random value 15 on input[type='number']
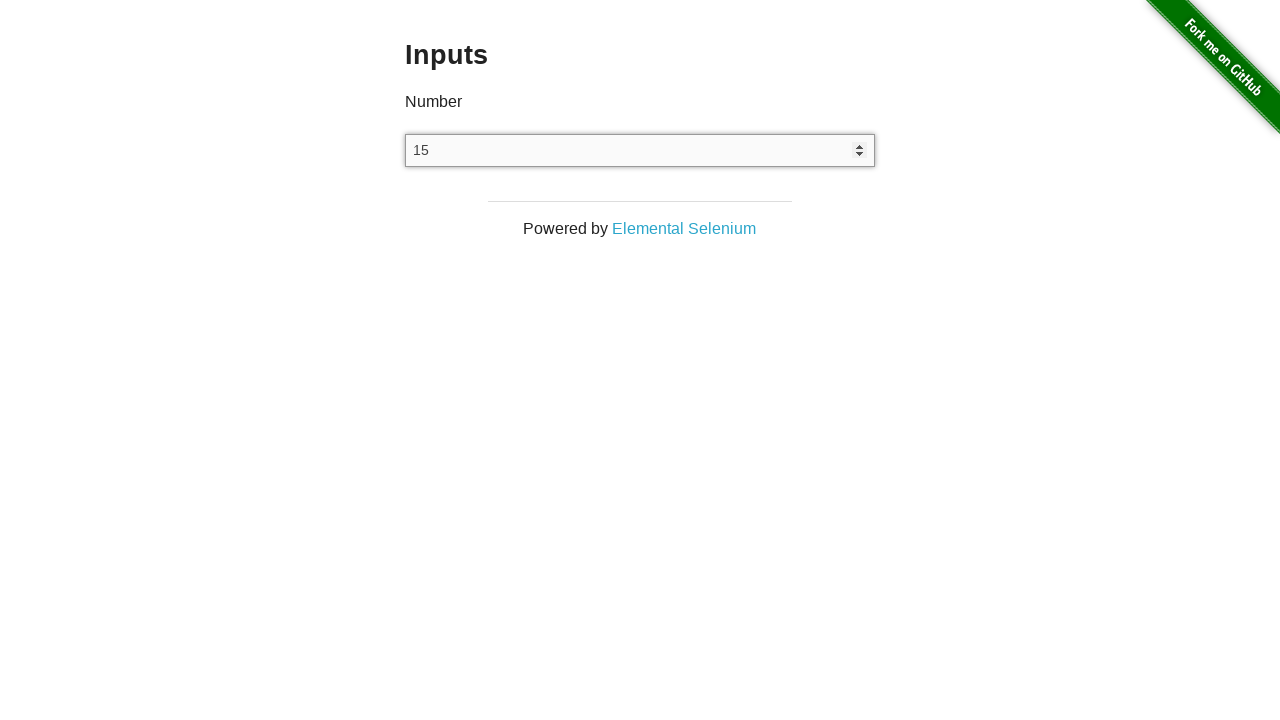

Waited 1000ms before clearing field
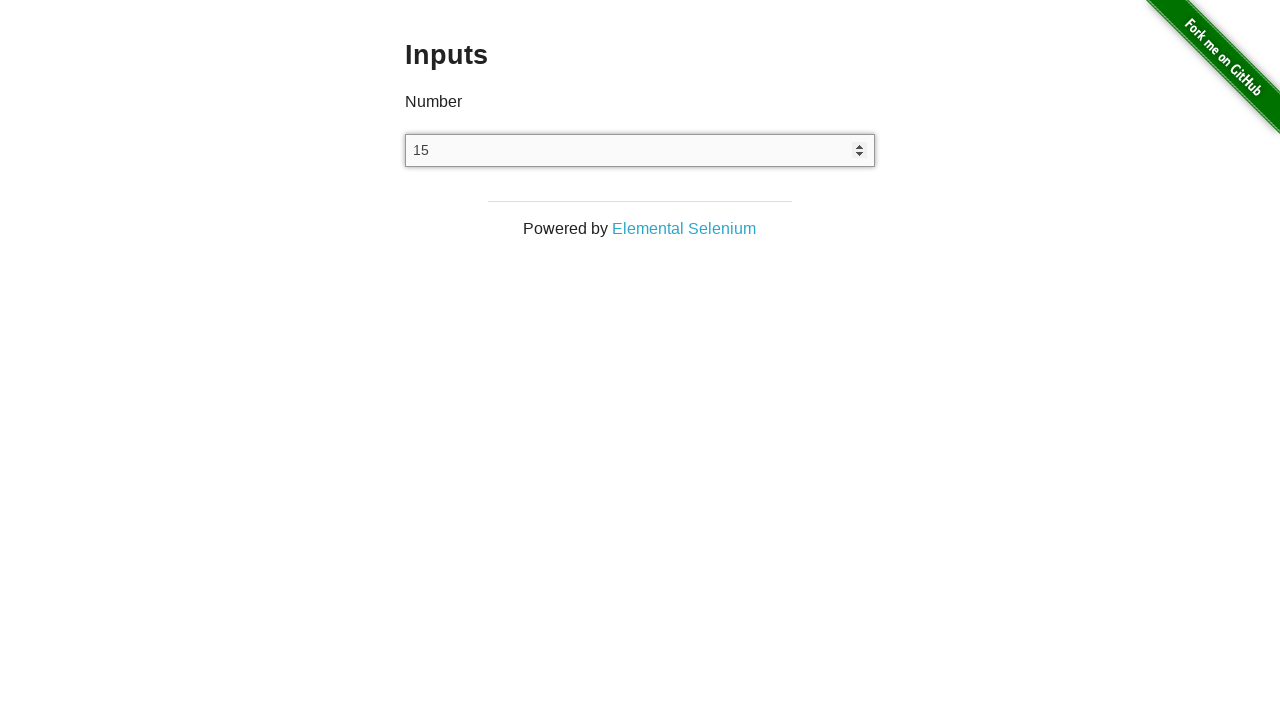

Cleared the number input field on input[type='number']
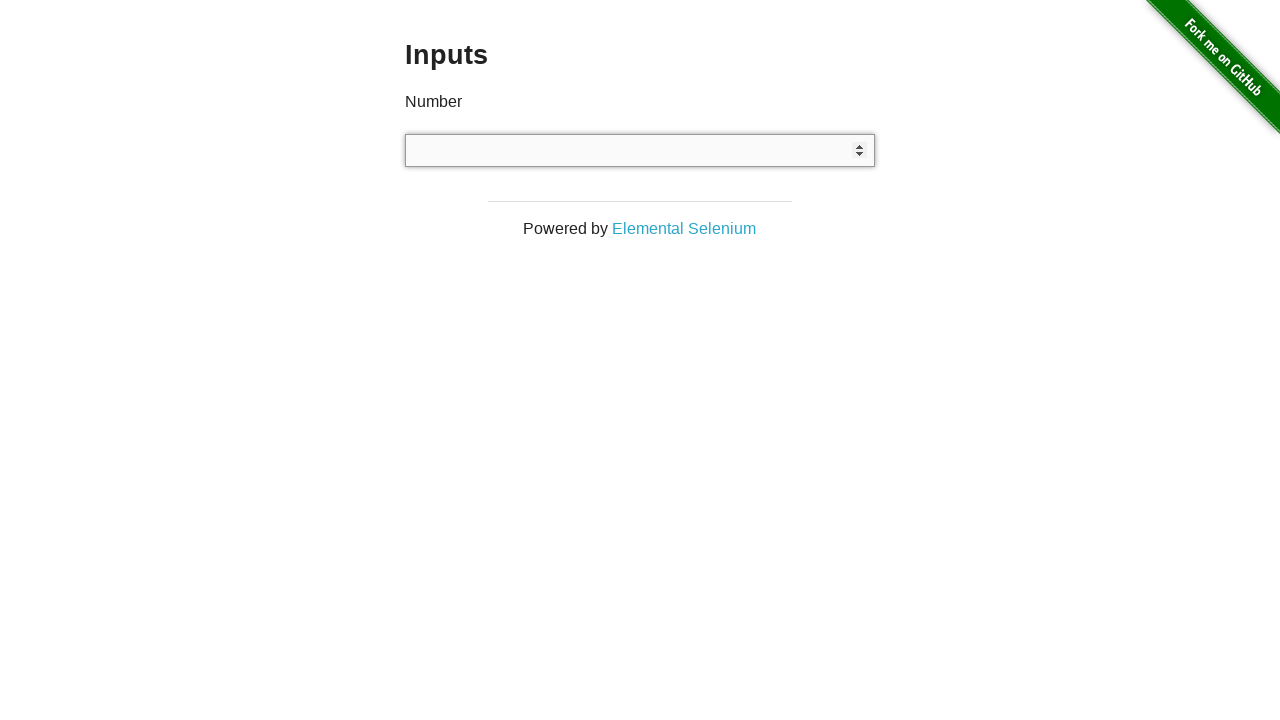

Filled number input with random value 61 on input[type='number']
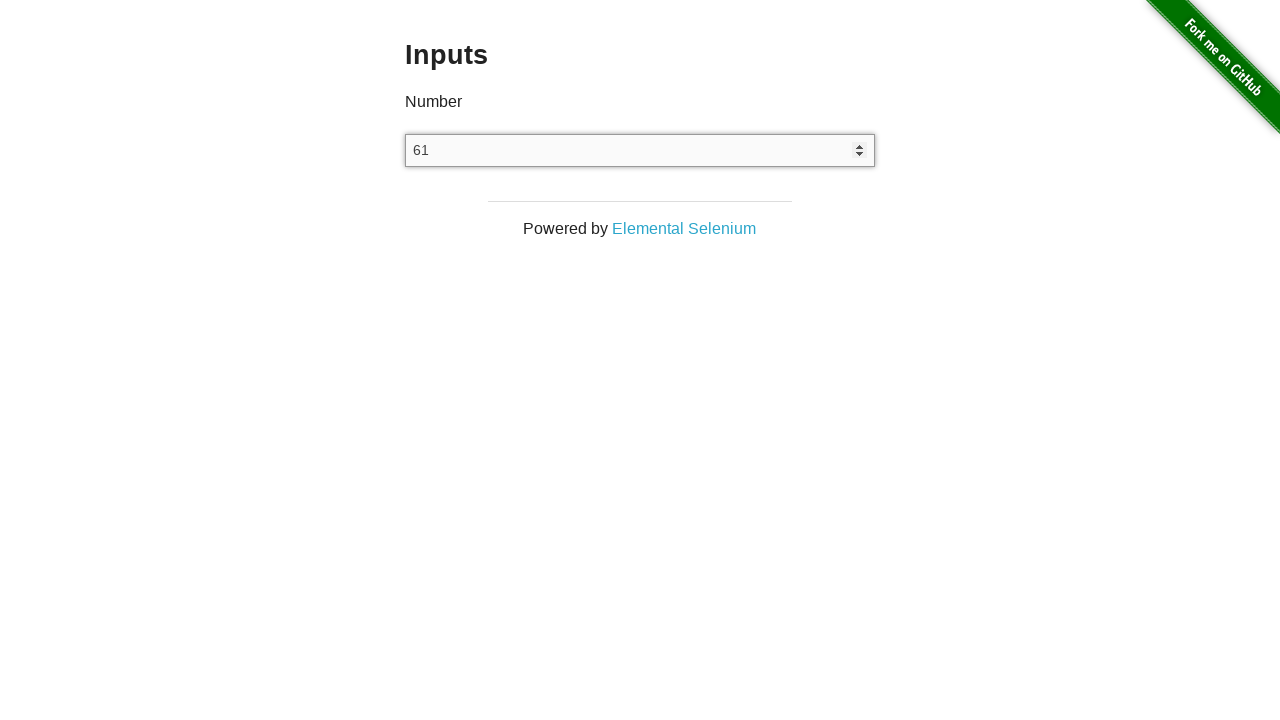

Waited 1000ms before clearing field
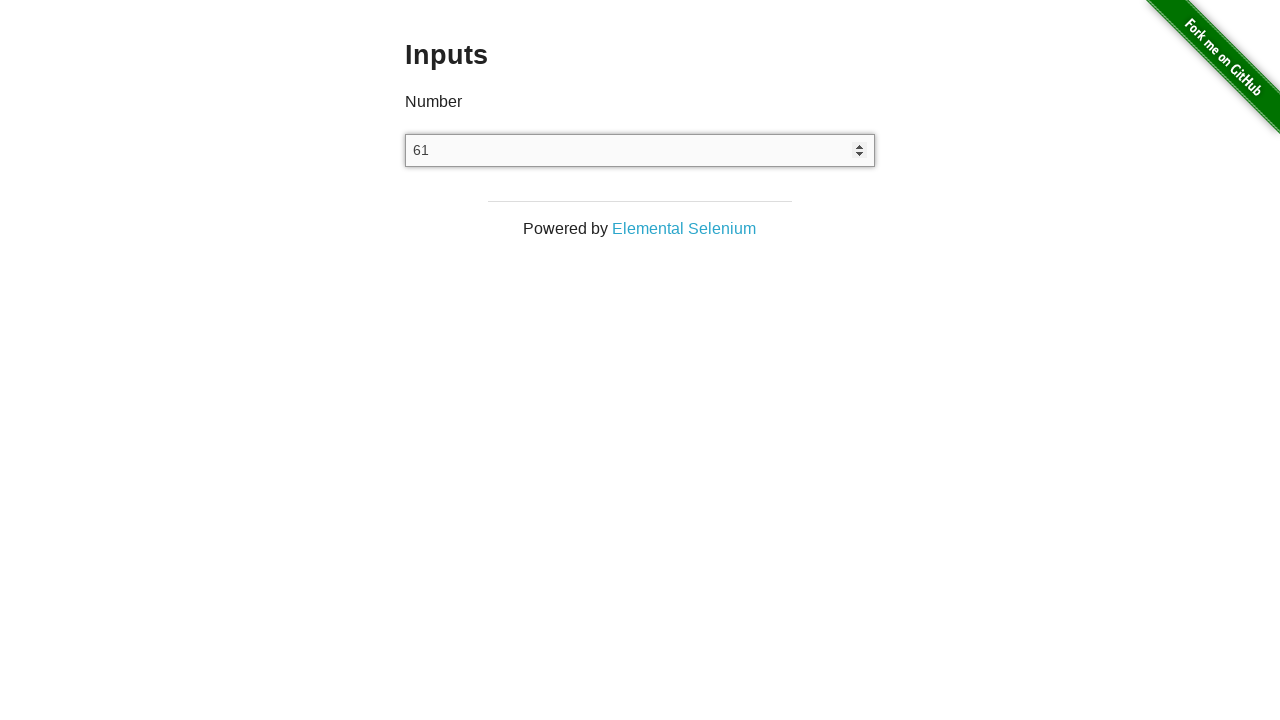

Cleared the number input field on input[type='number']
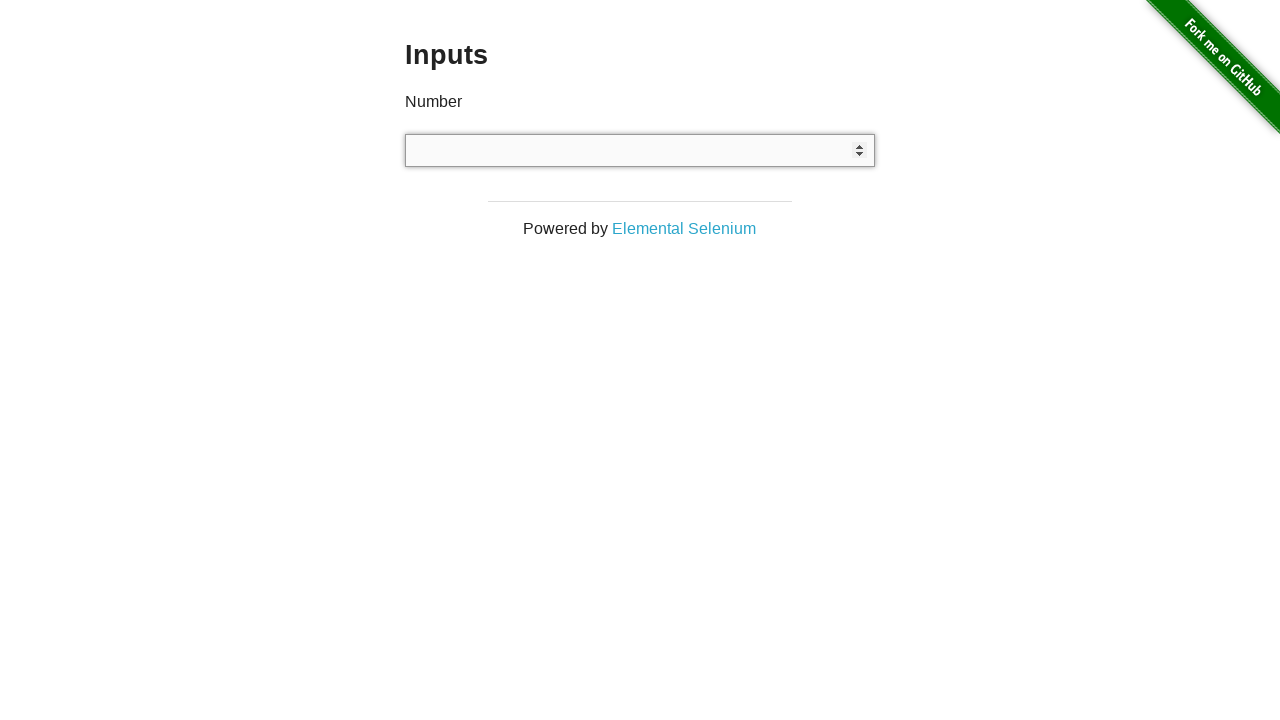

Filled number input with random value 13 on input[type='number']
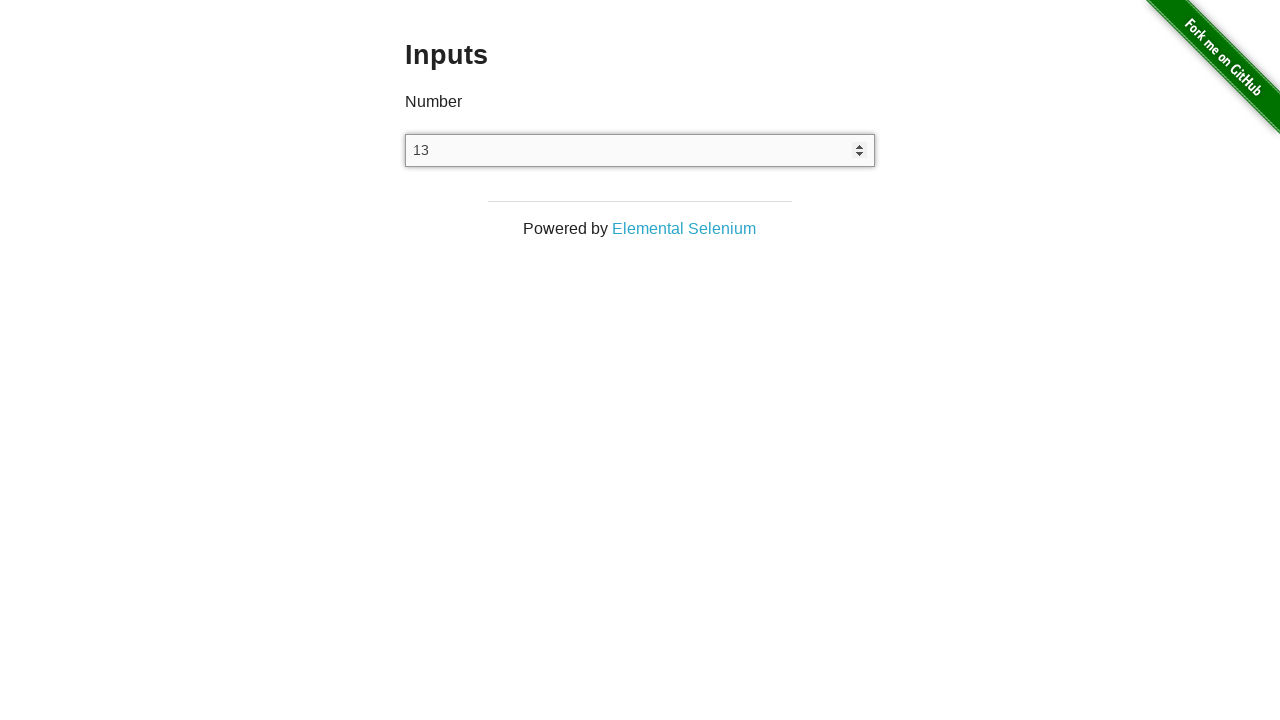

Waited 1000ms before clearing field
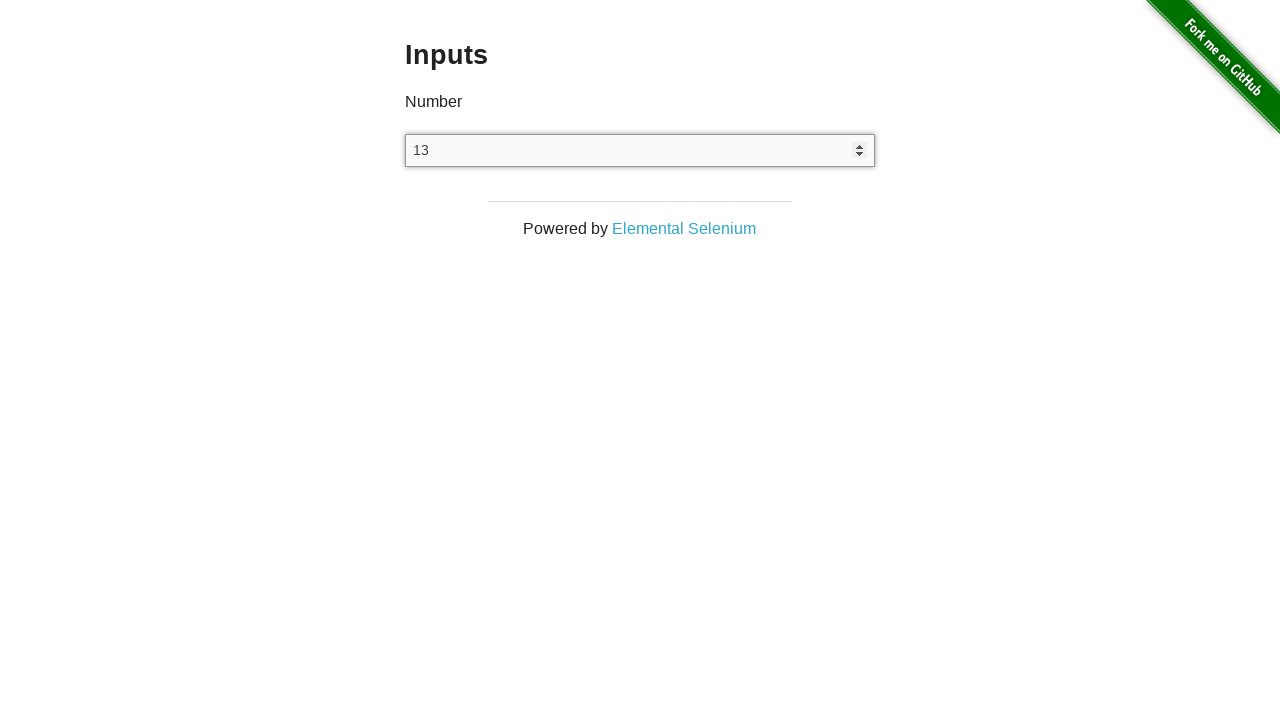

Cleared the number input field on input[type='number']
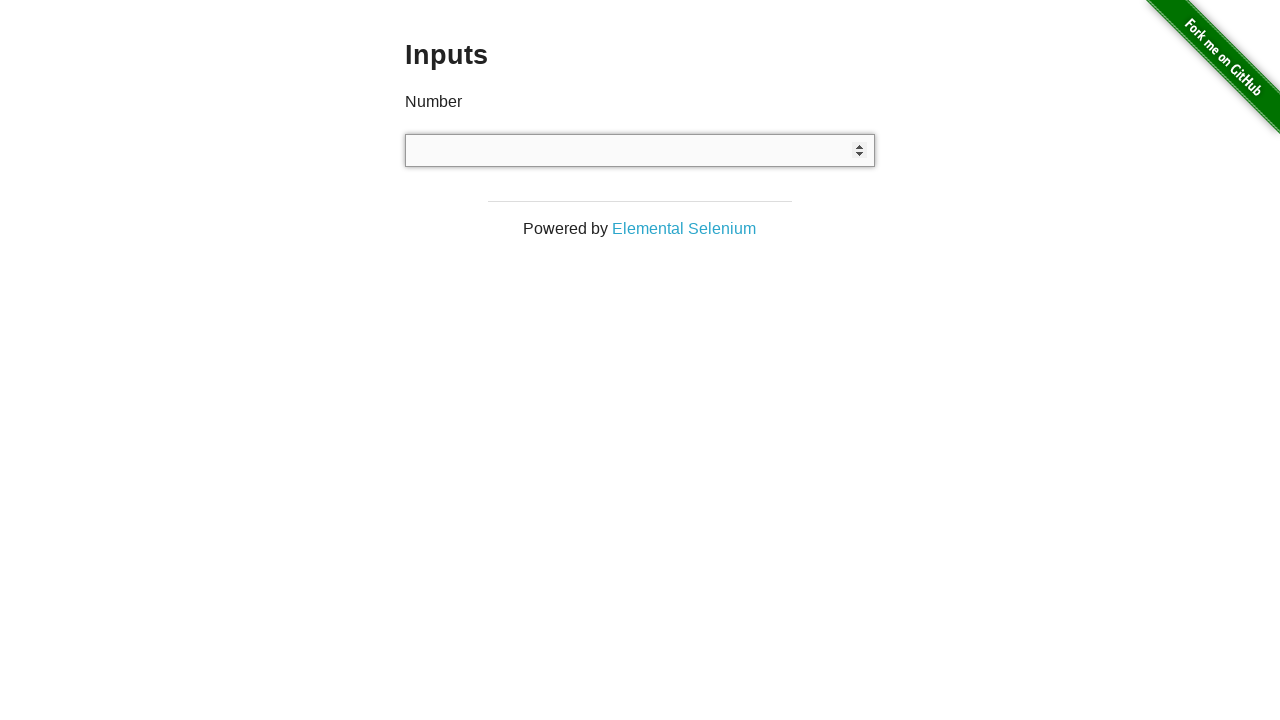

Filled number input with random value 30 on input[type='number']
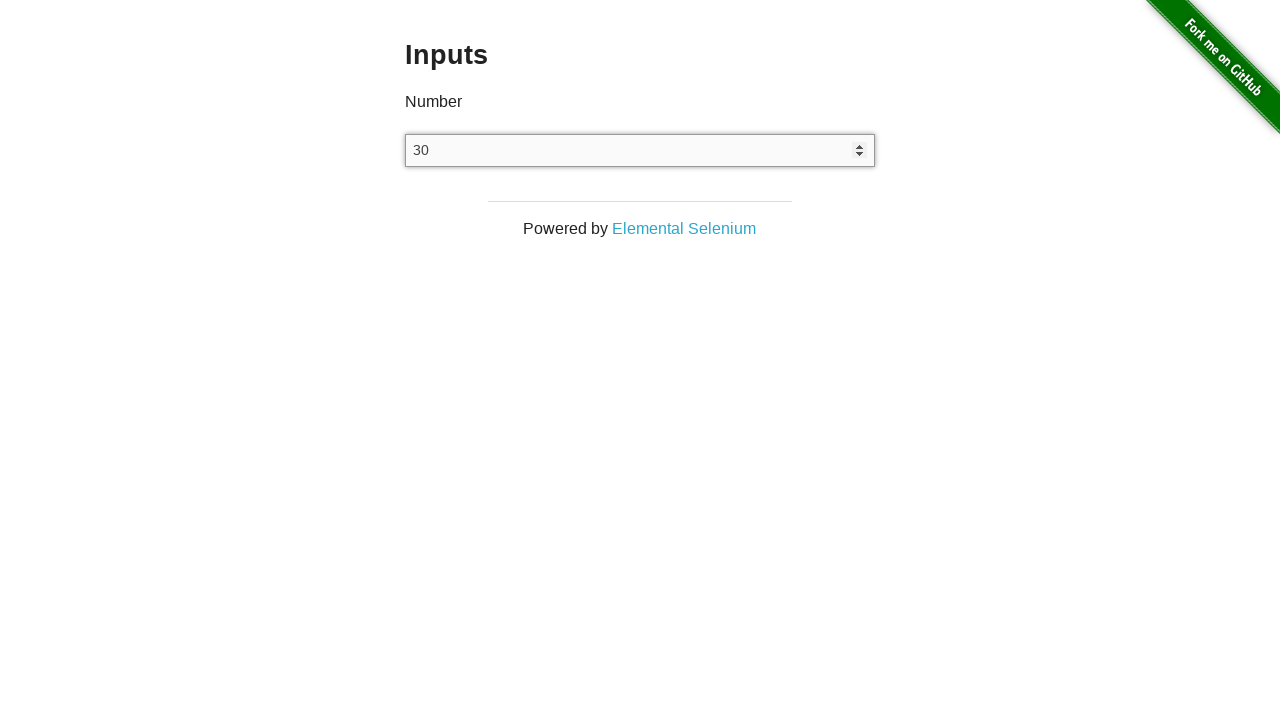

Waited 1000ms before clearing field
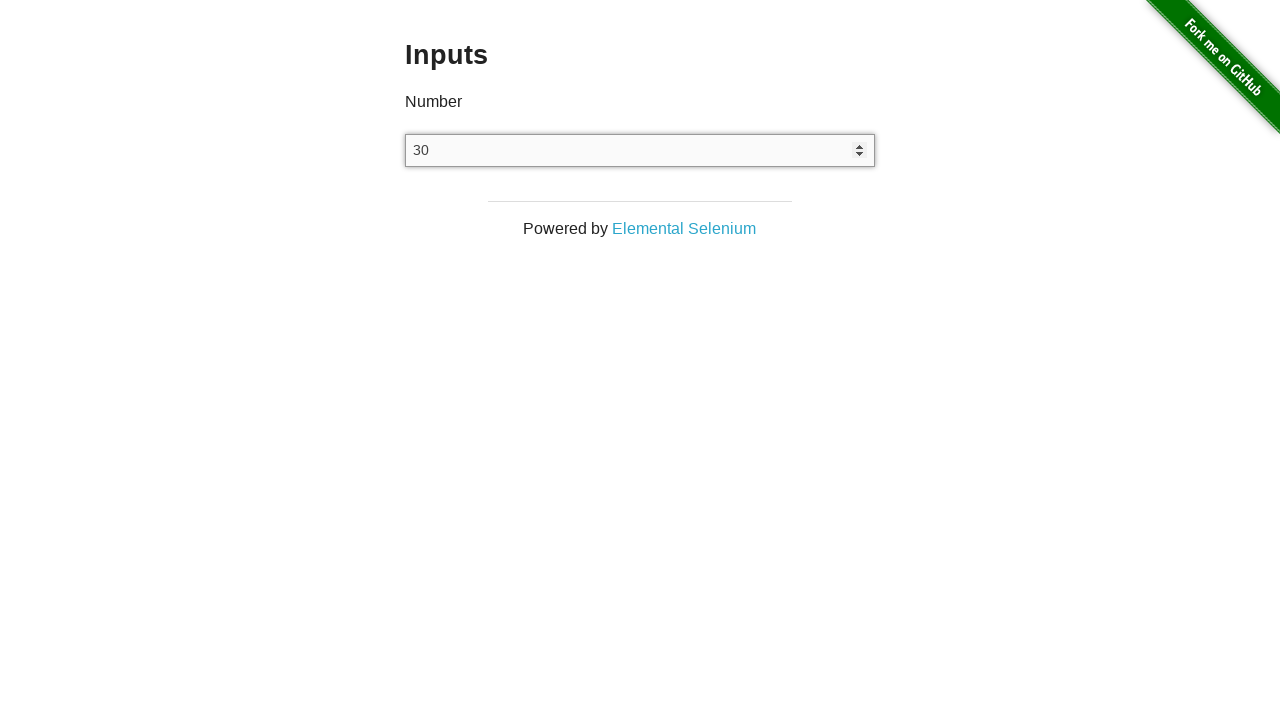

Cleared the number input field on input[type='number']
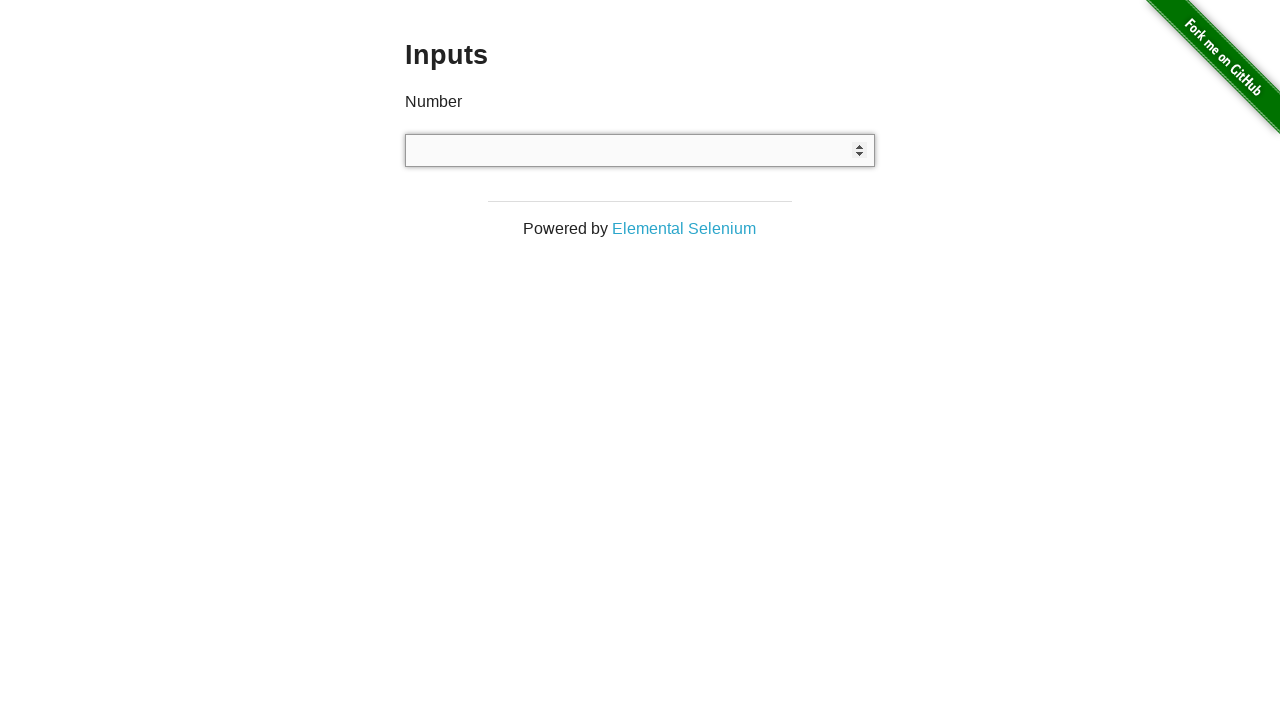

Waited 1000ms before pressing ArrowUp
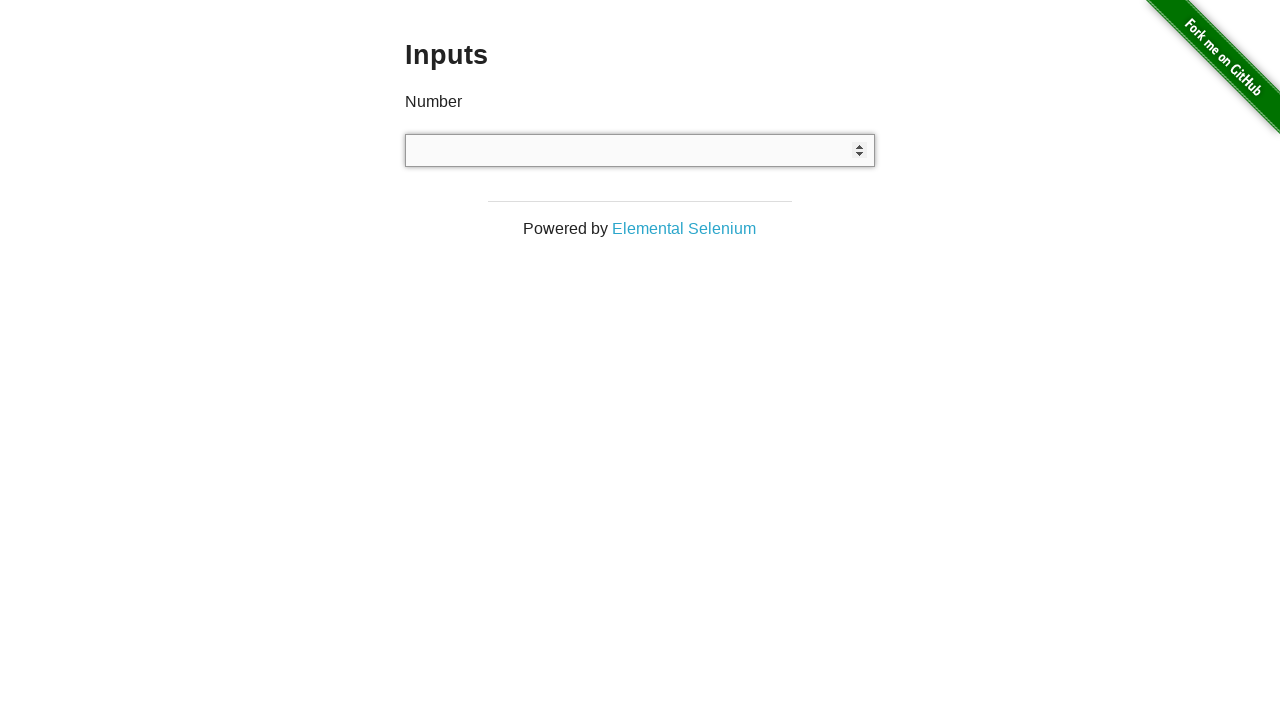

Pressed ArrowUp to increment value (iteration 1/10) on input[type='number']
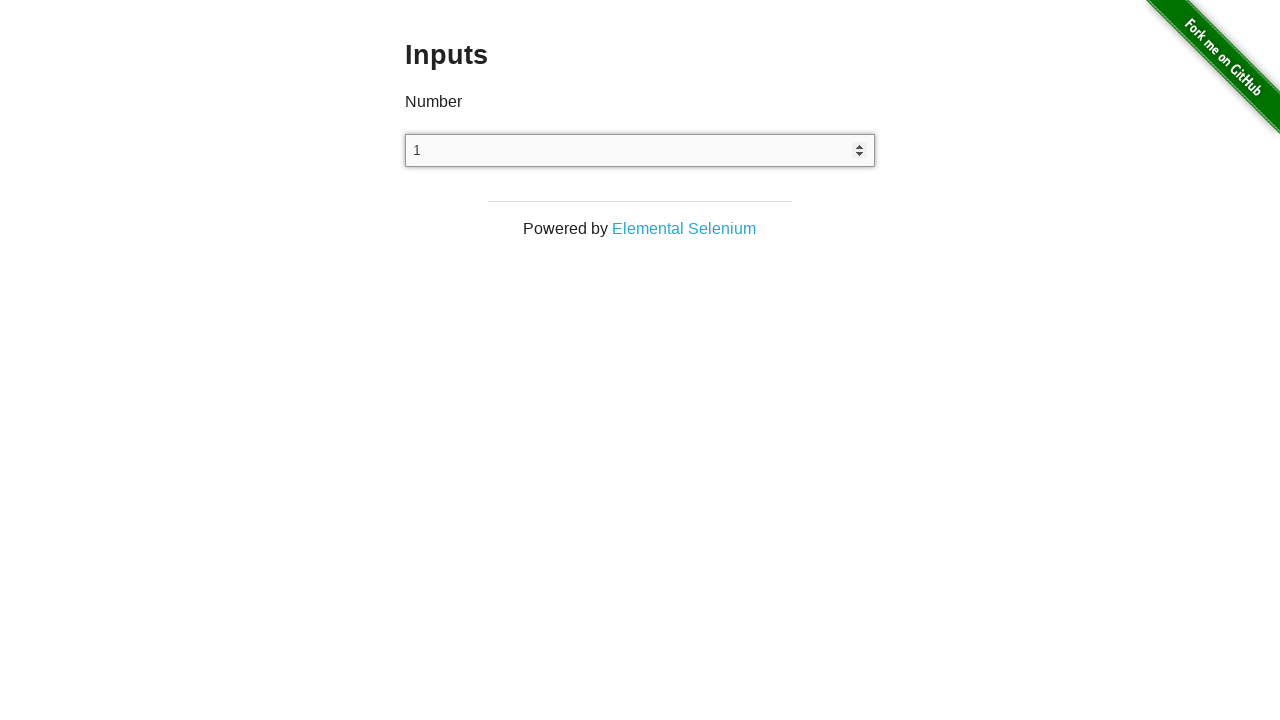

Waited 1000ms before pressing ArrowUp
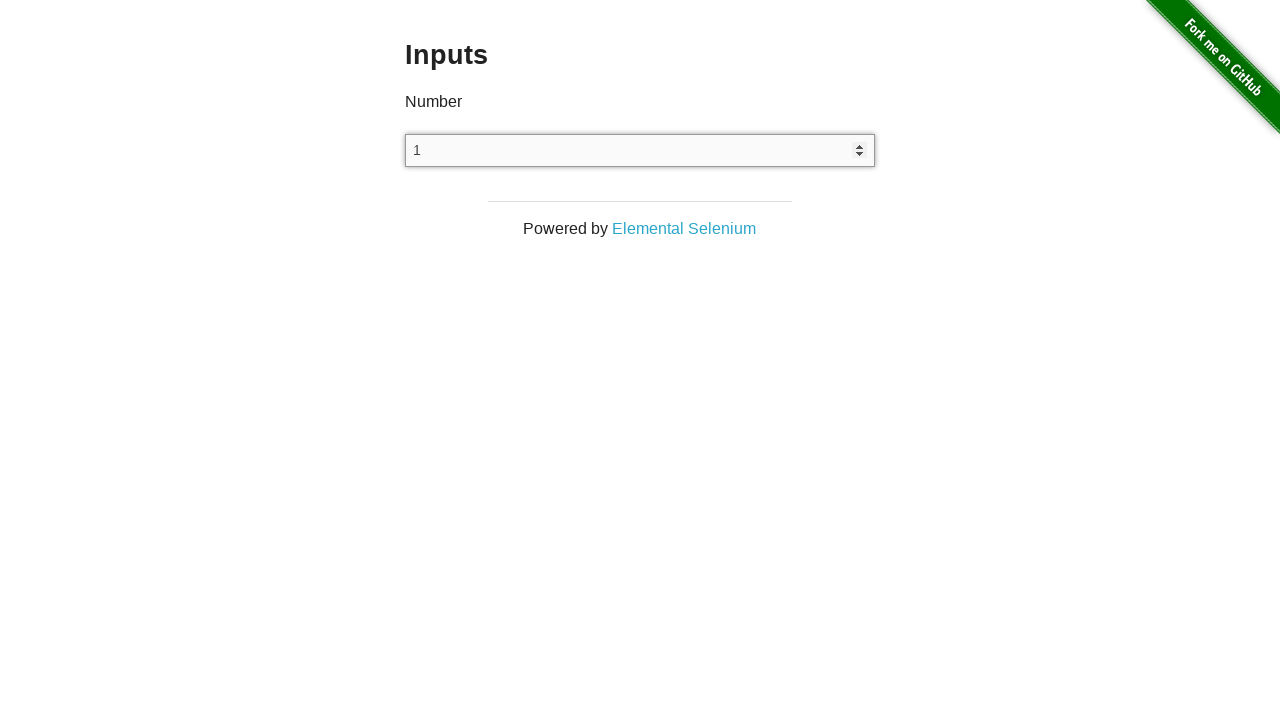

Pressed ArrowUp to increment value (iteration 2/10) on input[type='number']
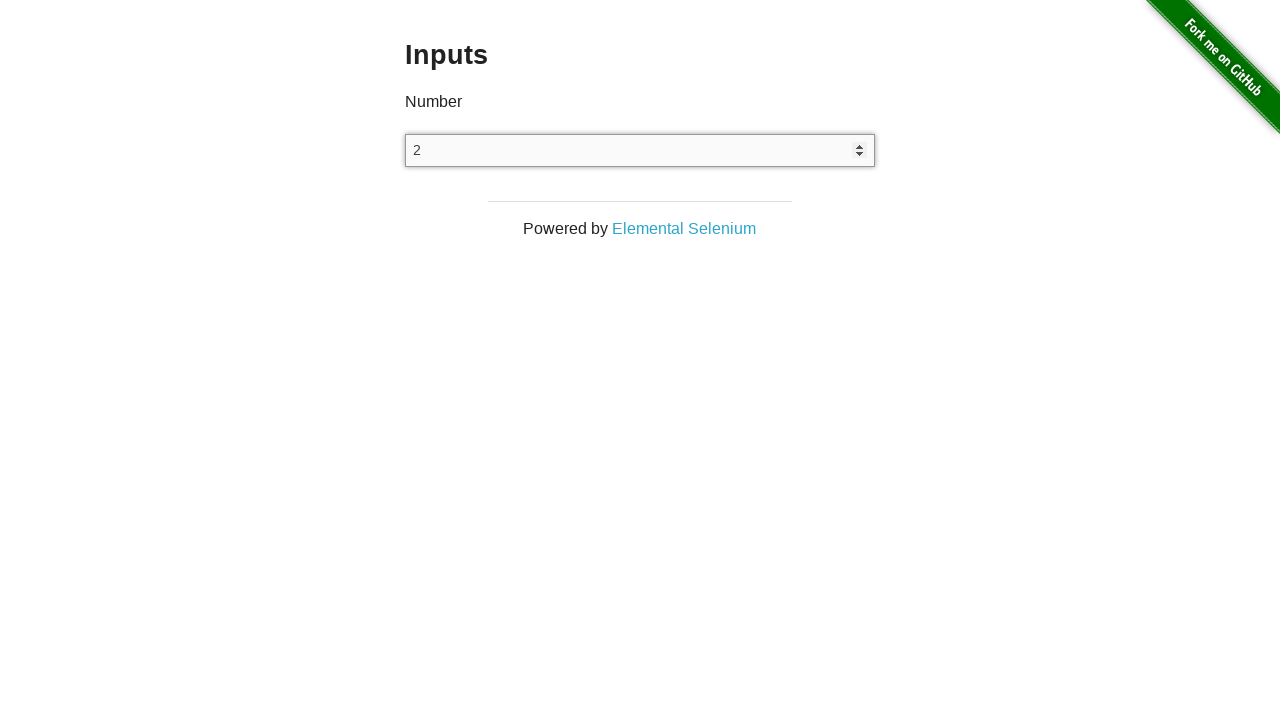

Waited 1000ms before pressing ArrowUp
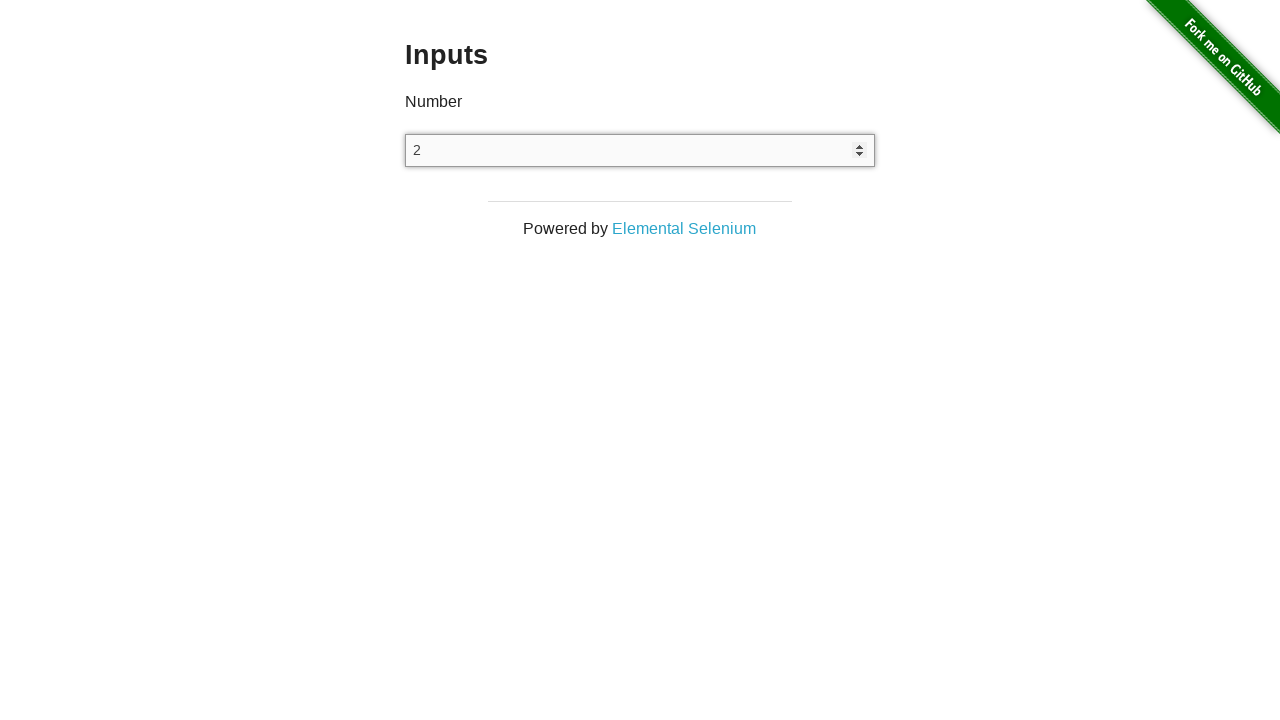

Pressed ArrowUp to increment value (iteration 3/10) on input[type='number']
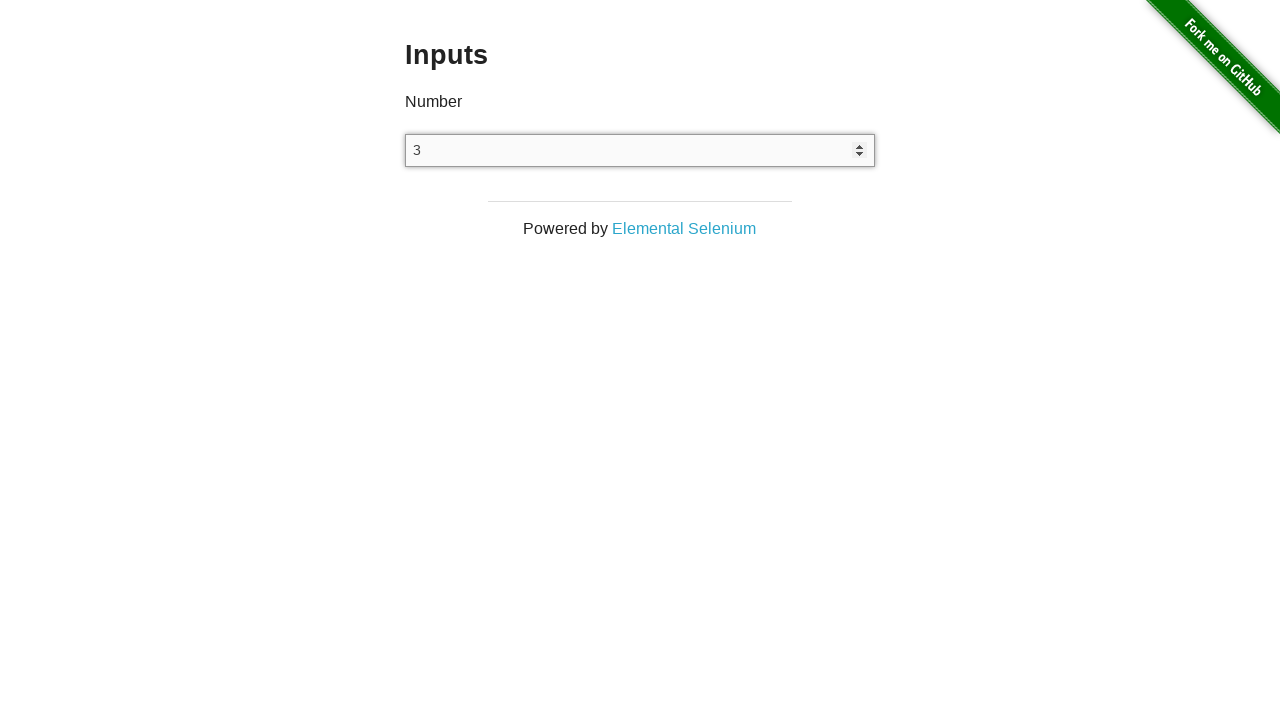

Waited 1000ms before pressing ArrowUp
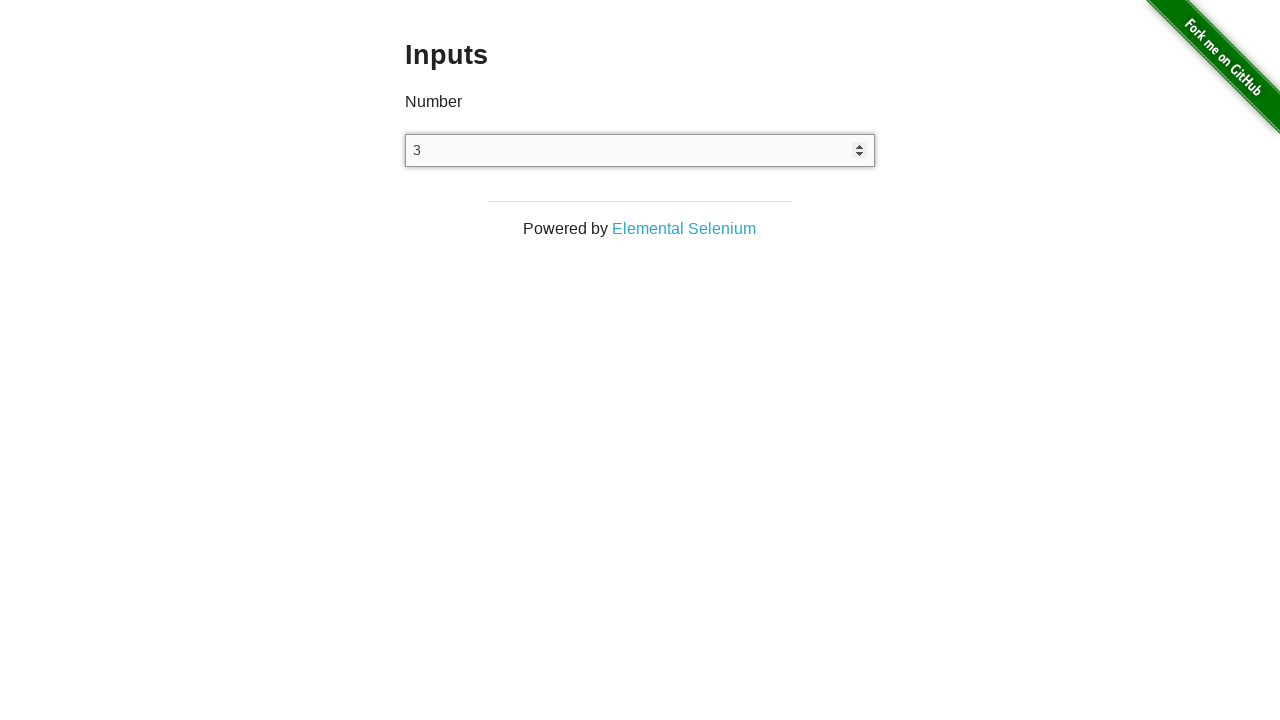

Pressed ArrowUp to increment value (iteration 4/10) on input[type='number']
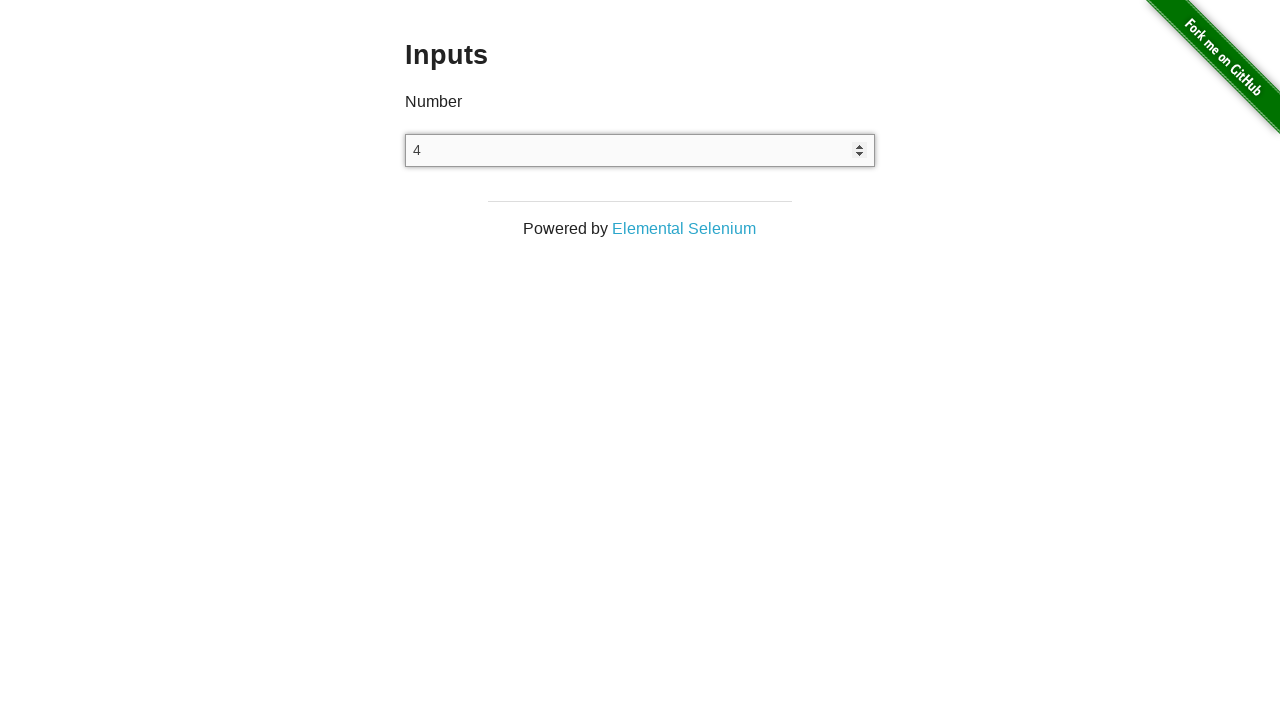

Waited 1000ms before pressing ArrowUp
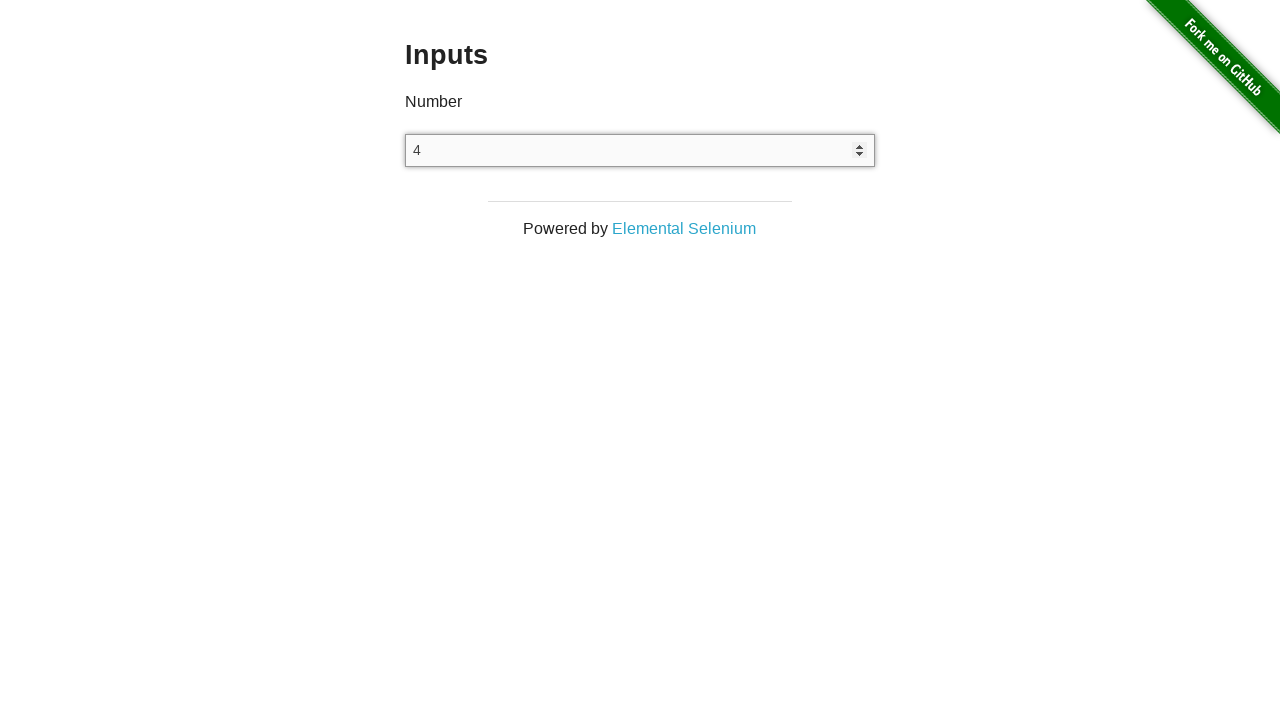

Pressed ArrowUp to increment value (iteration 5/10) on input[type='number']
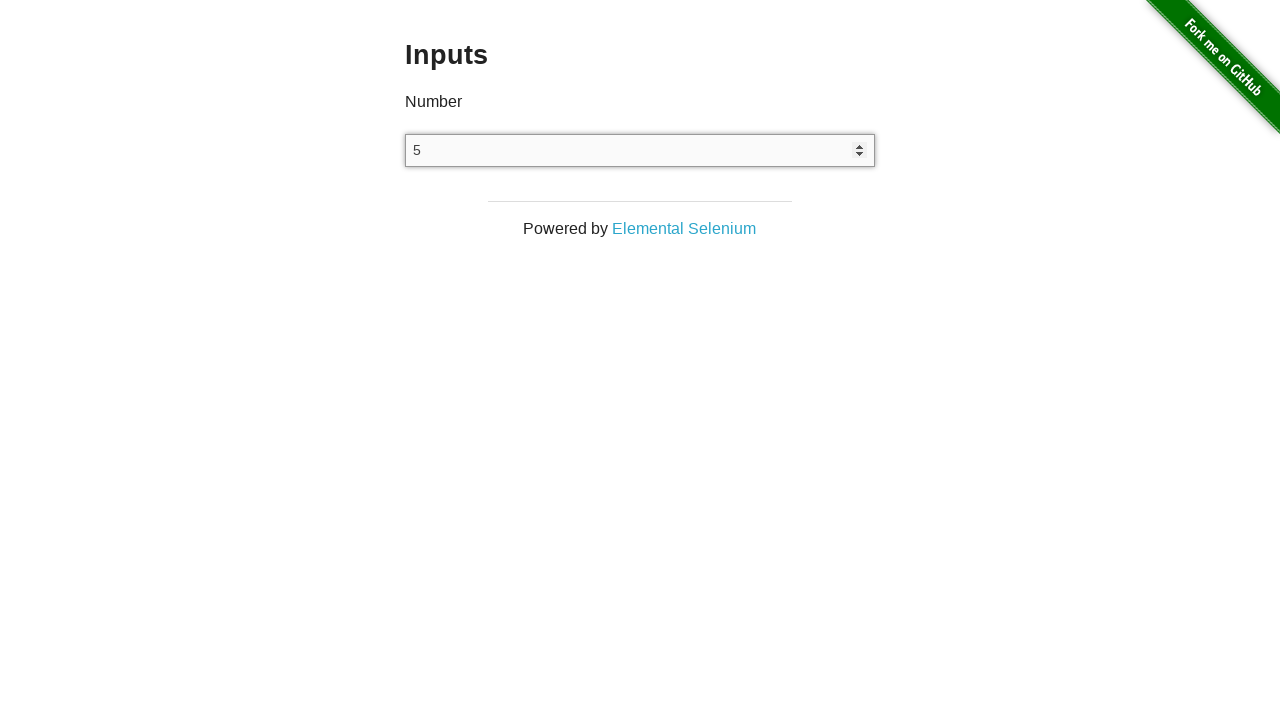

Waited 1000ms before pressing ArrowUp
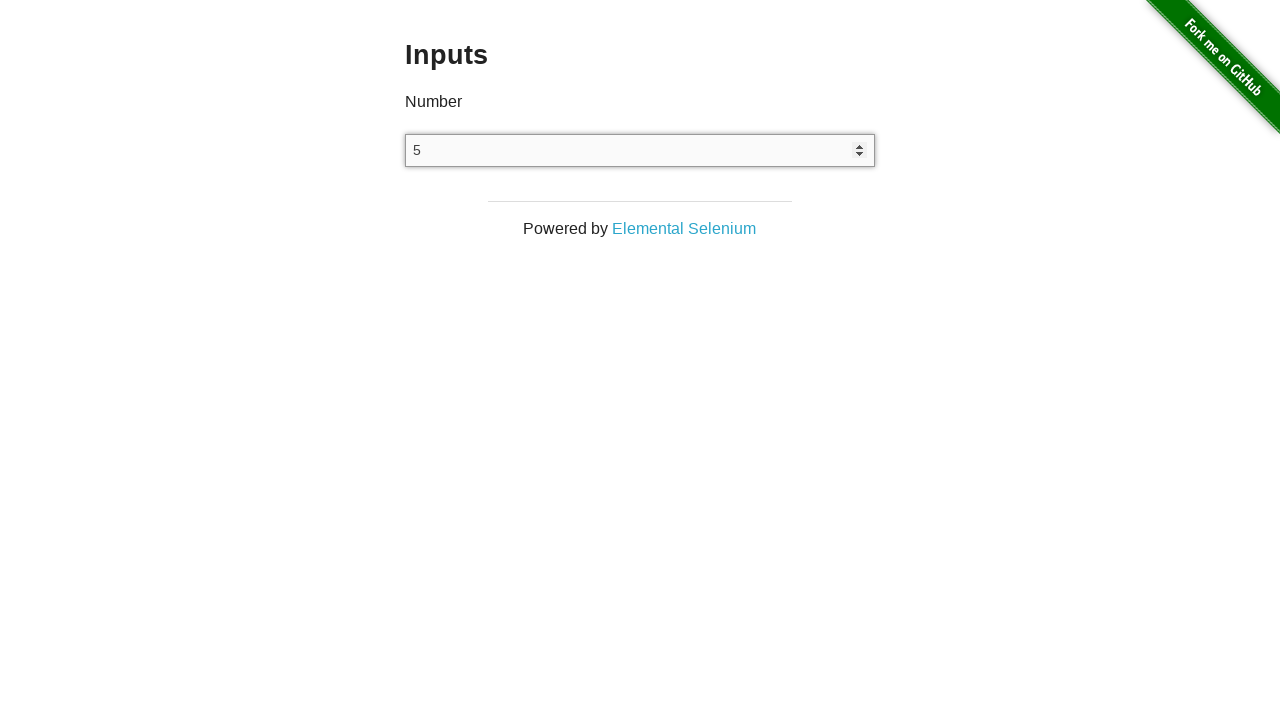

Pressed ArrowUp to increment value (iteration 6/10) on input[type='number']
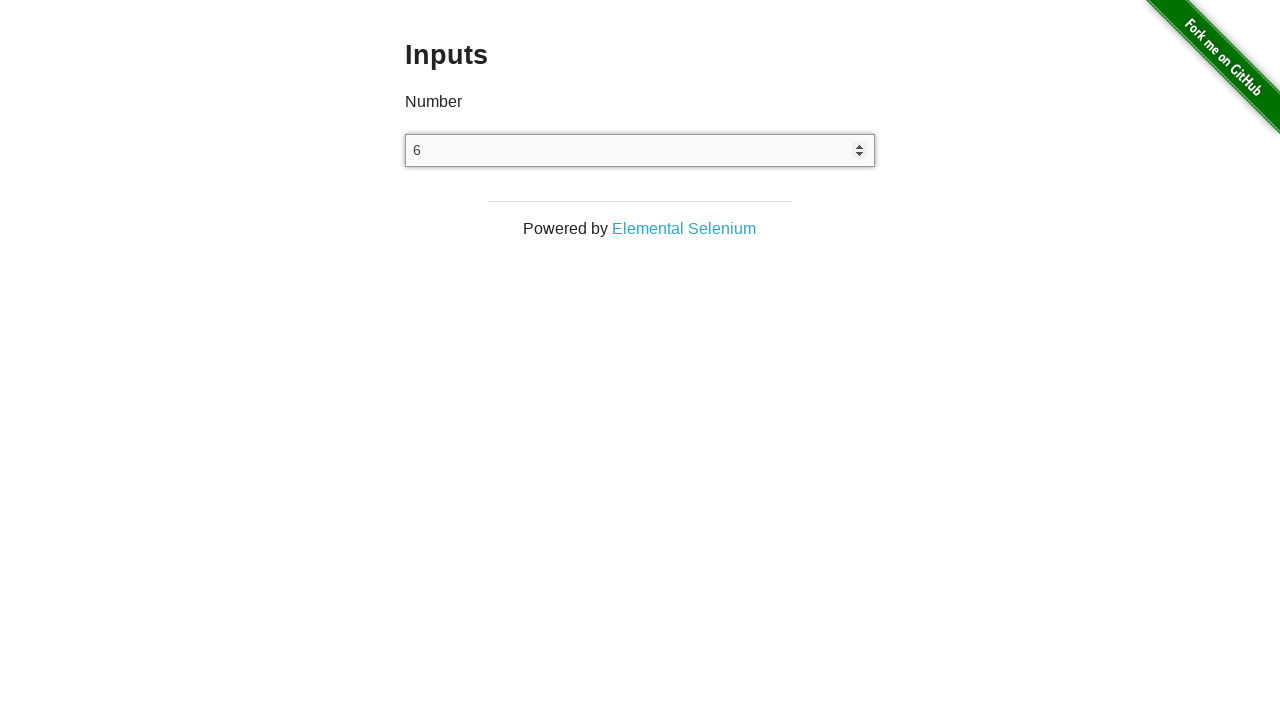

Waited 1000ms before pressing ArrowUp
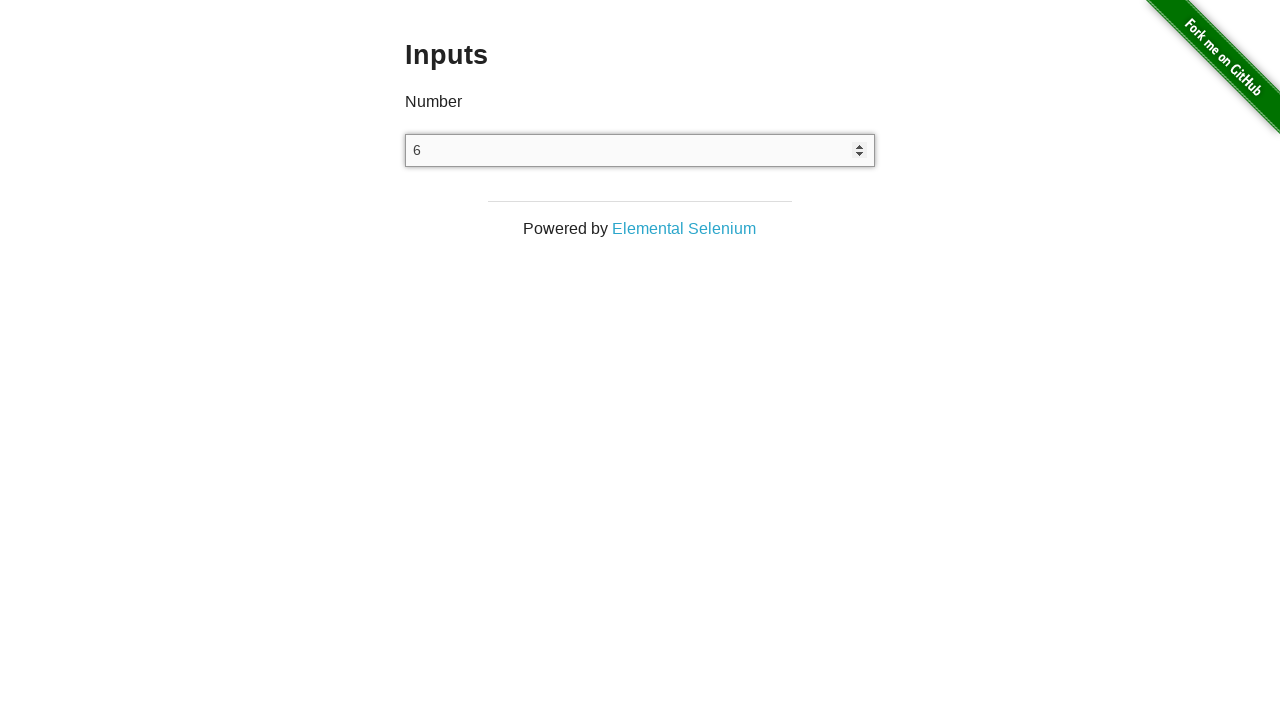

Pressed ArrowUp to increment value (iteration 7/10) on input[type='number']
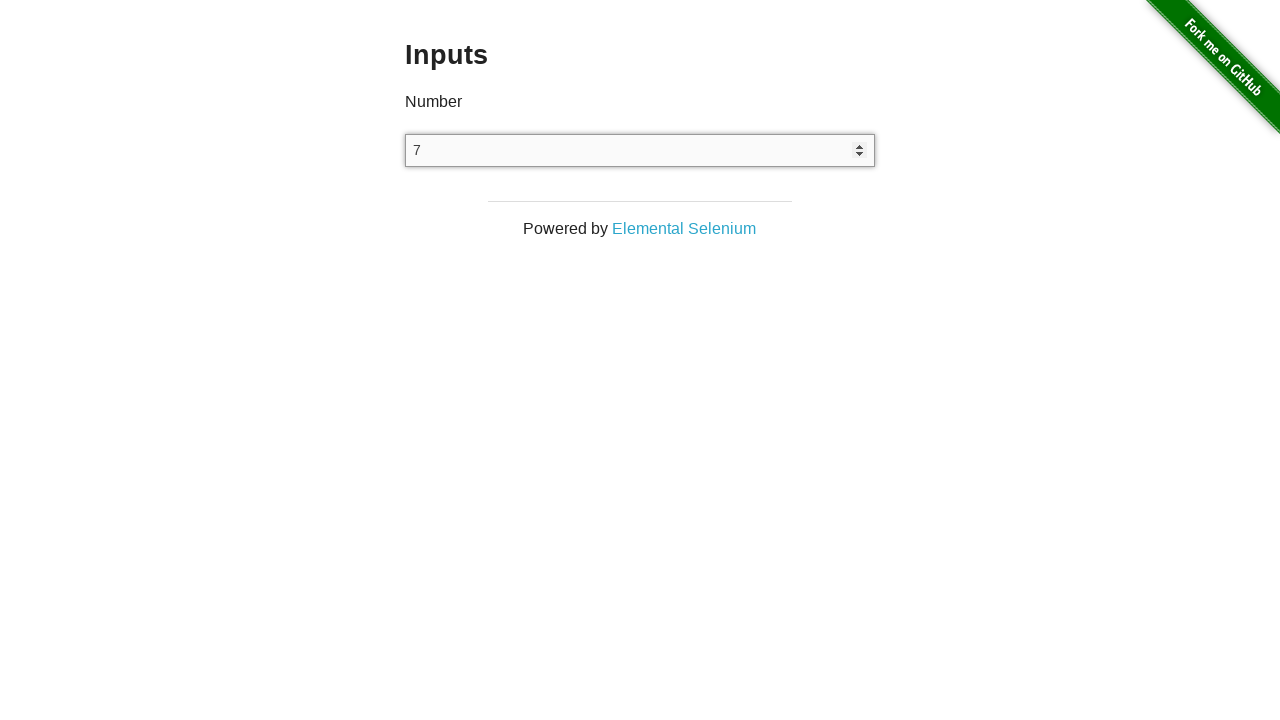

Waited 1000ms before pressing ArrowUp
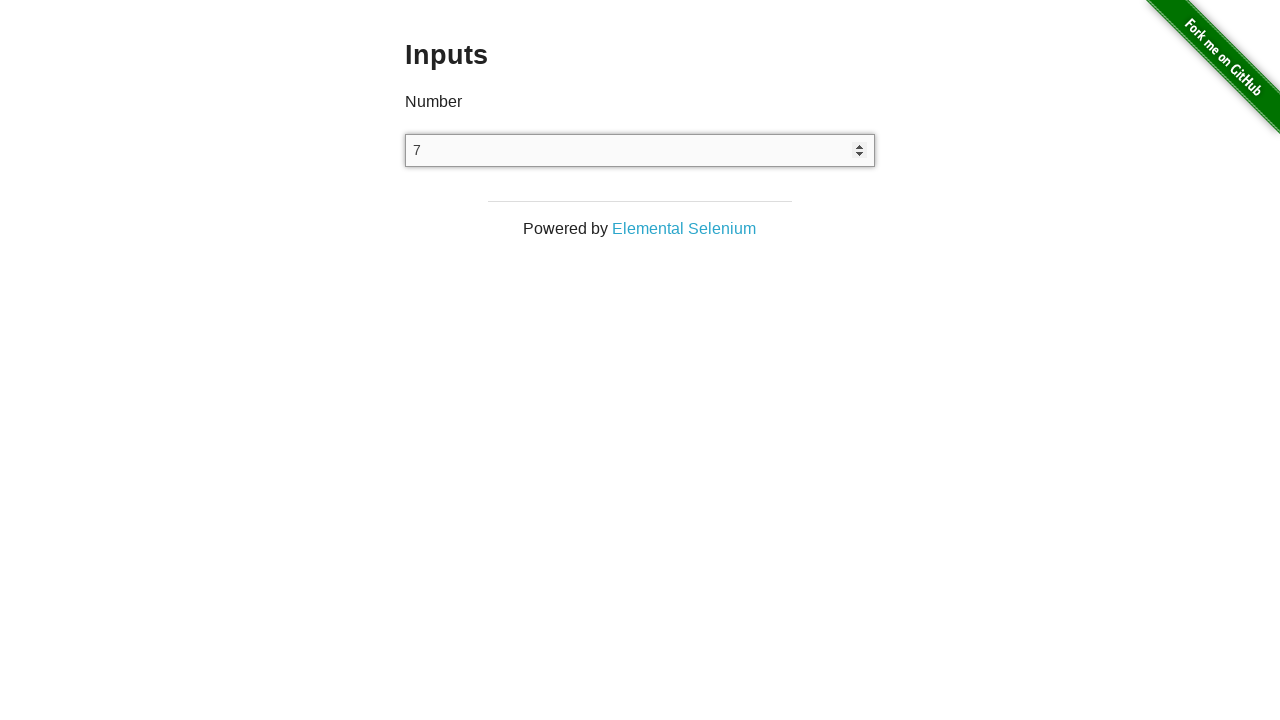

Pressed ArrowUp to increment value (iteration 8/10) on input[type='number']
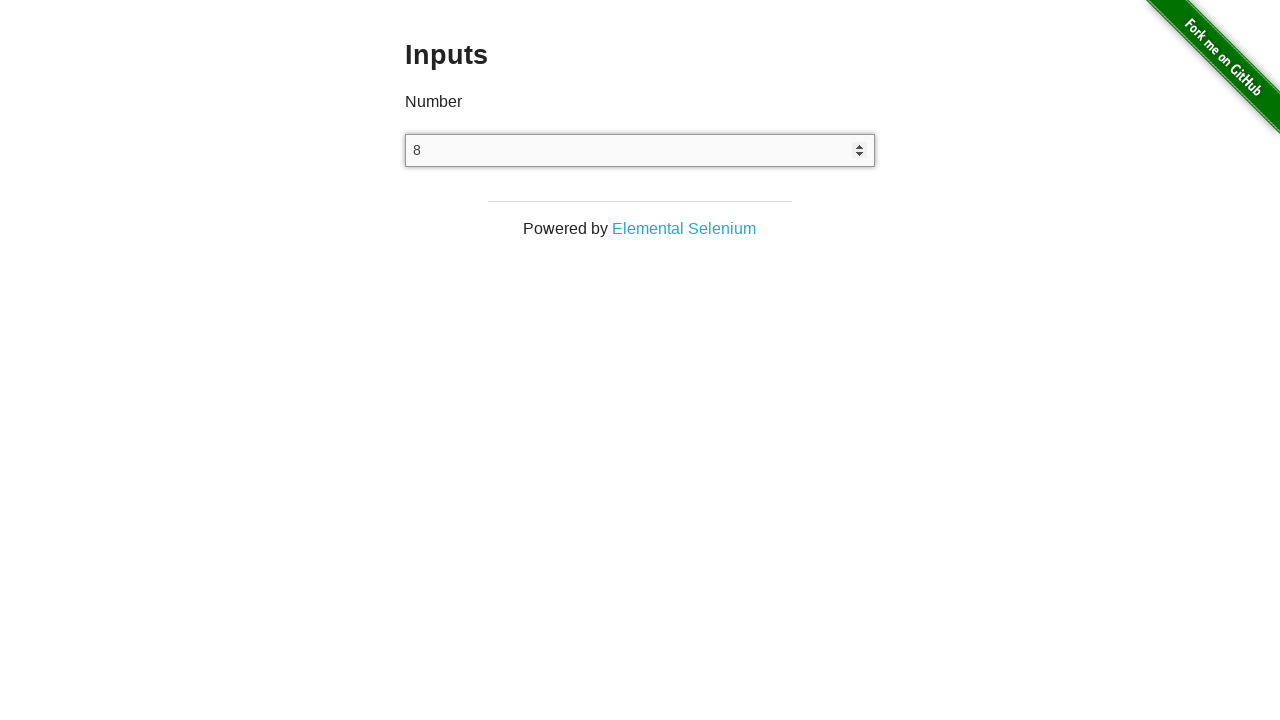

Waited 1000ms before pressing ArrowUp
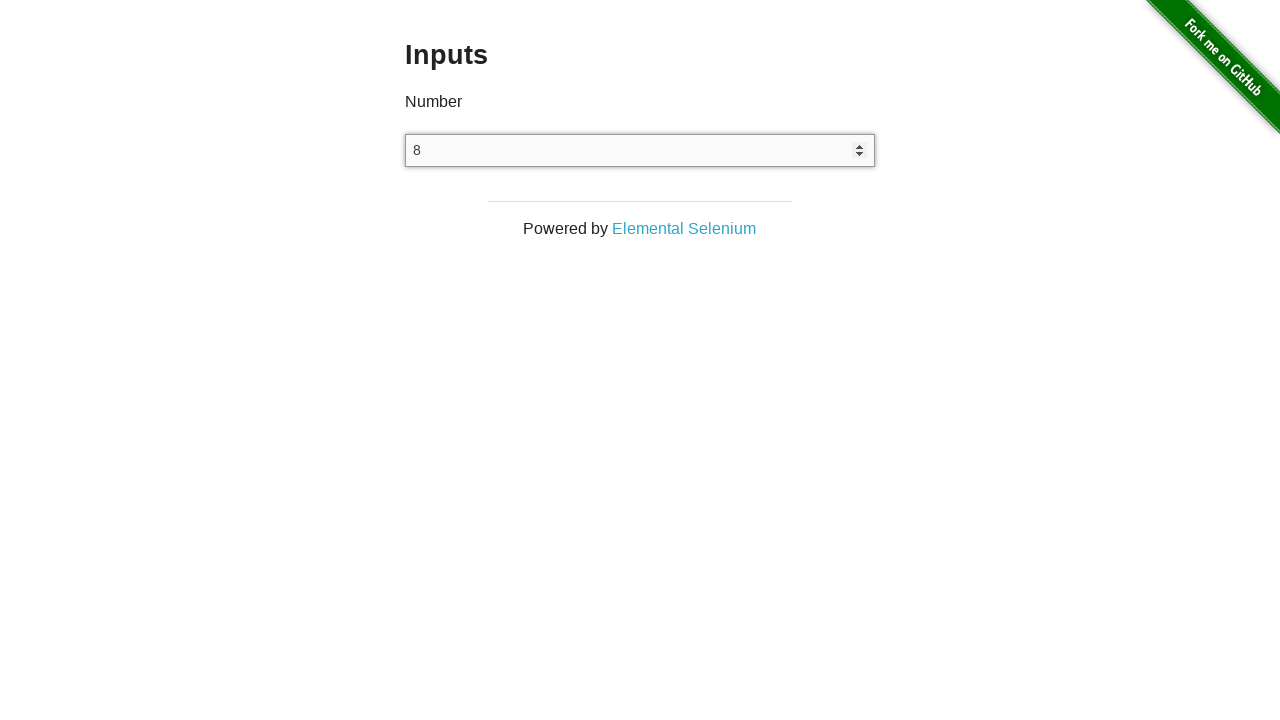

Pressed ArrowUp to increment value (iteration 9/10) on input[type='number']
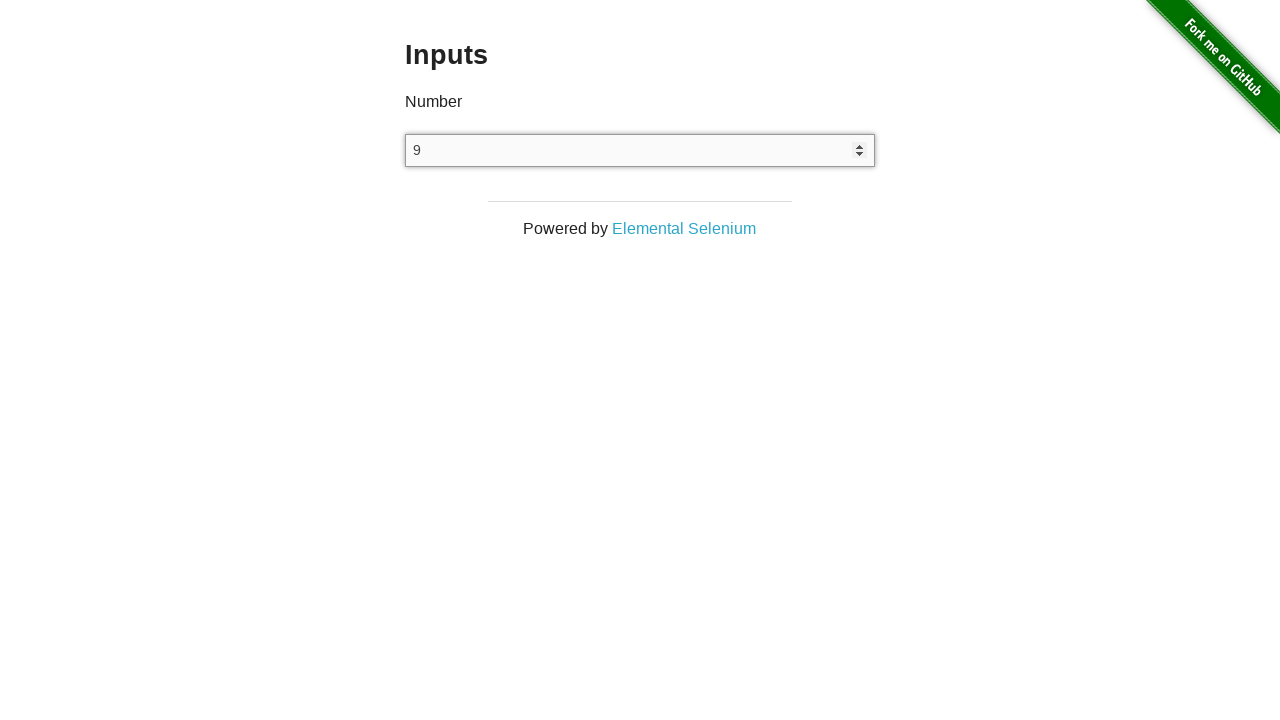

Waited 1000ms before pressing ArrowUp
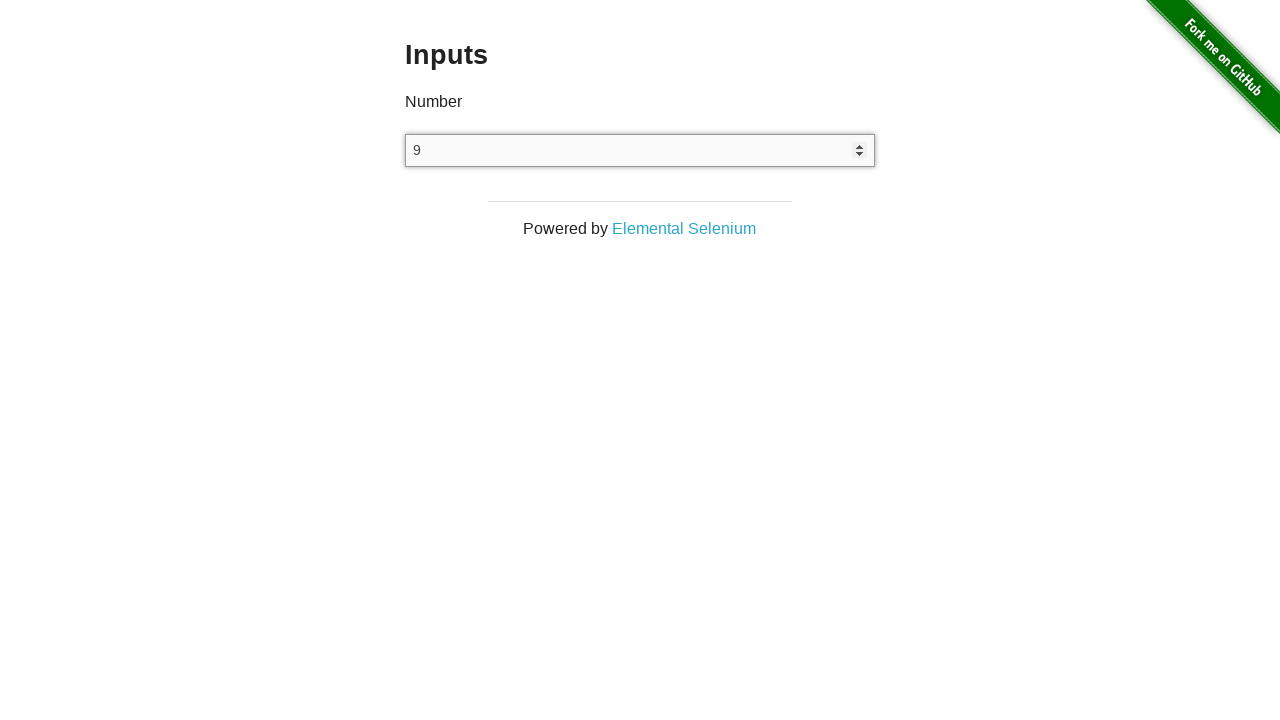

Pressed ArrowUp to increment value (iteration 10/10) on input[type='number']
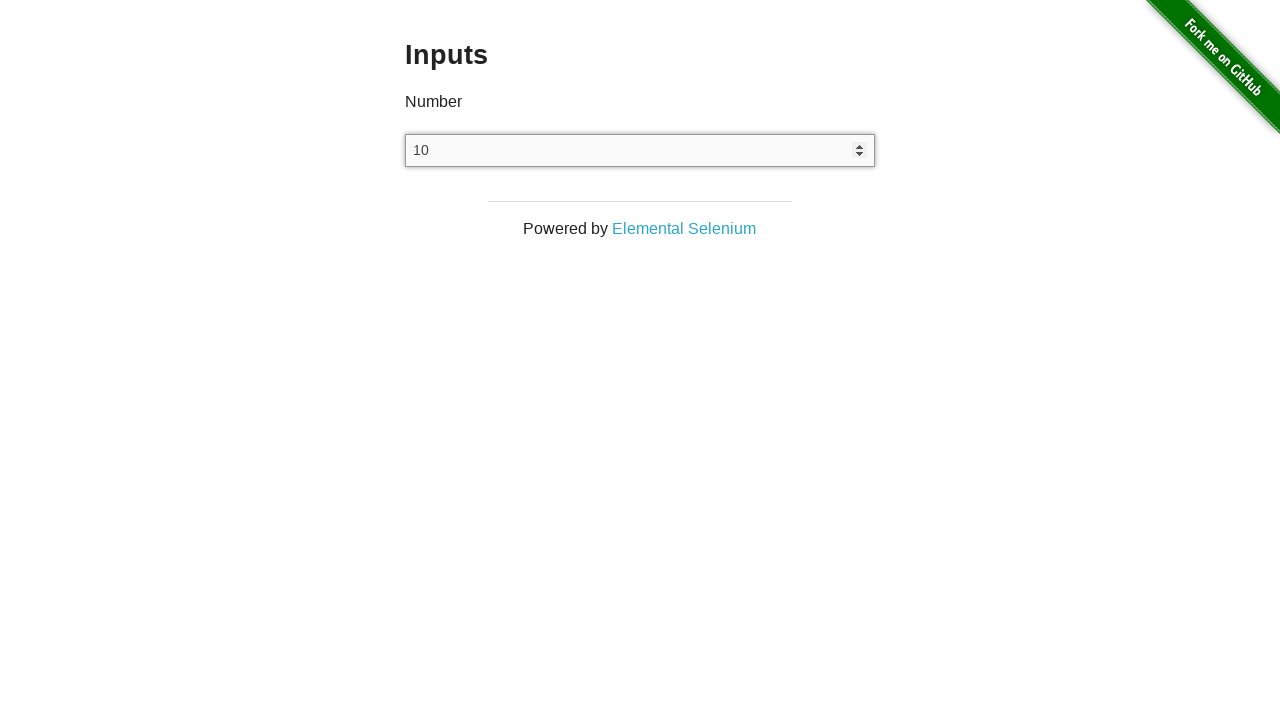

Waited 1000ms before clearing field
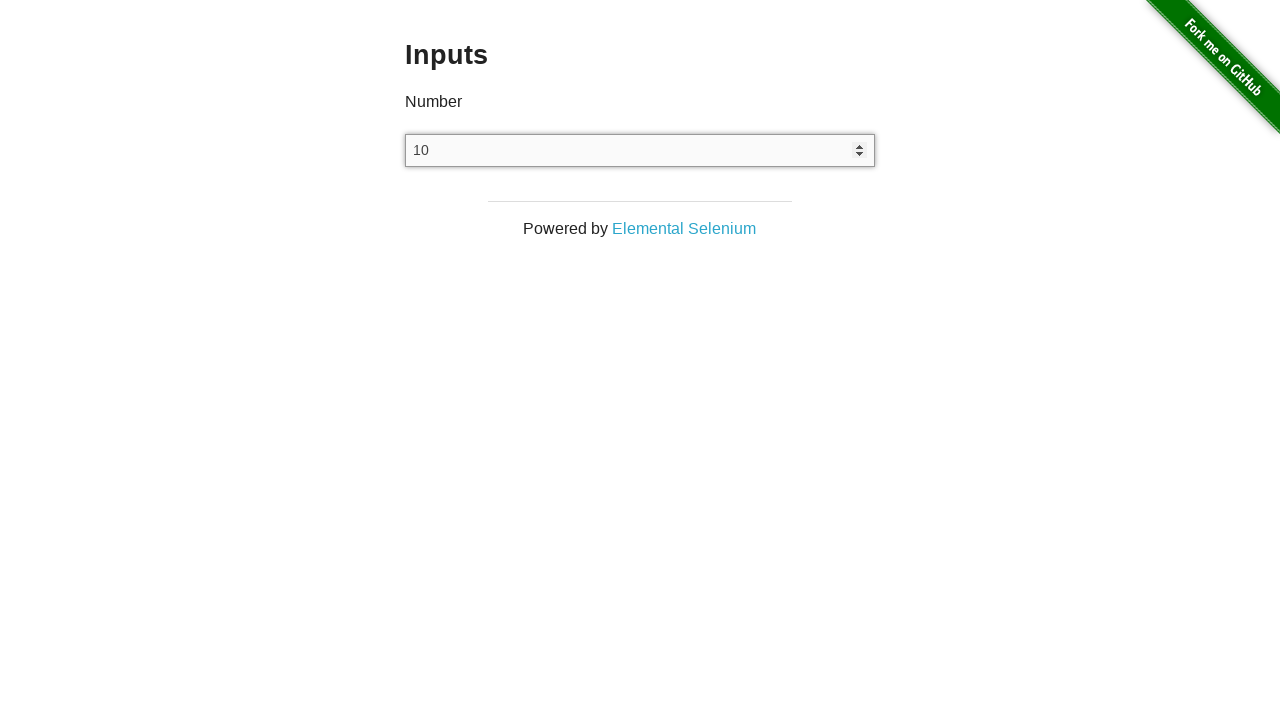

Cleared the number input field after increment scenario on input[type='number']
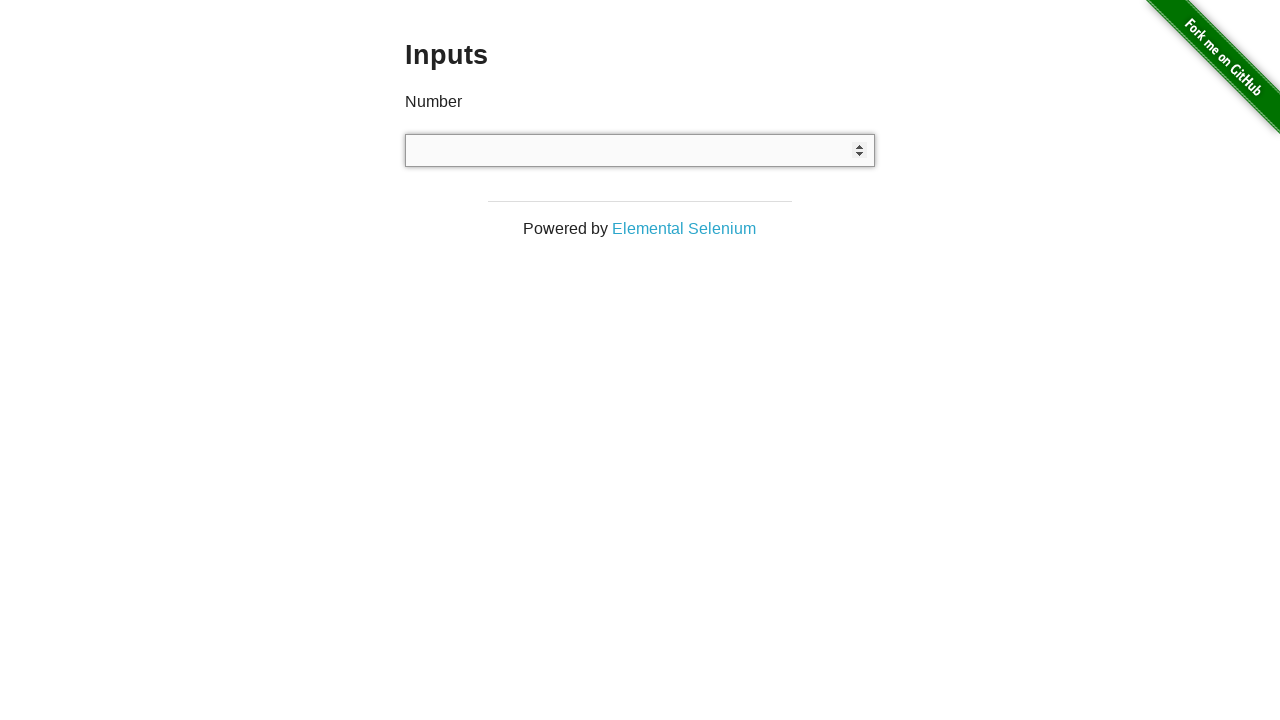

Waited 1000ms before pressing ArrowDown
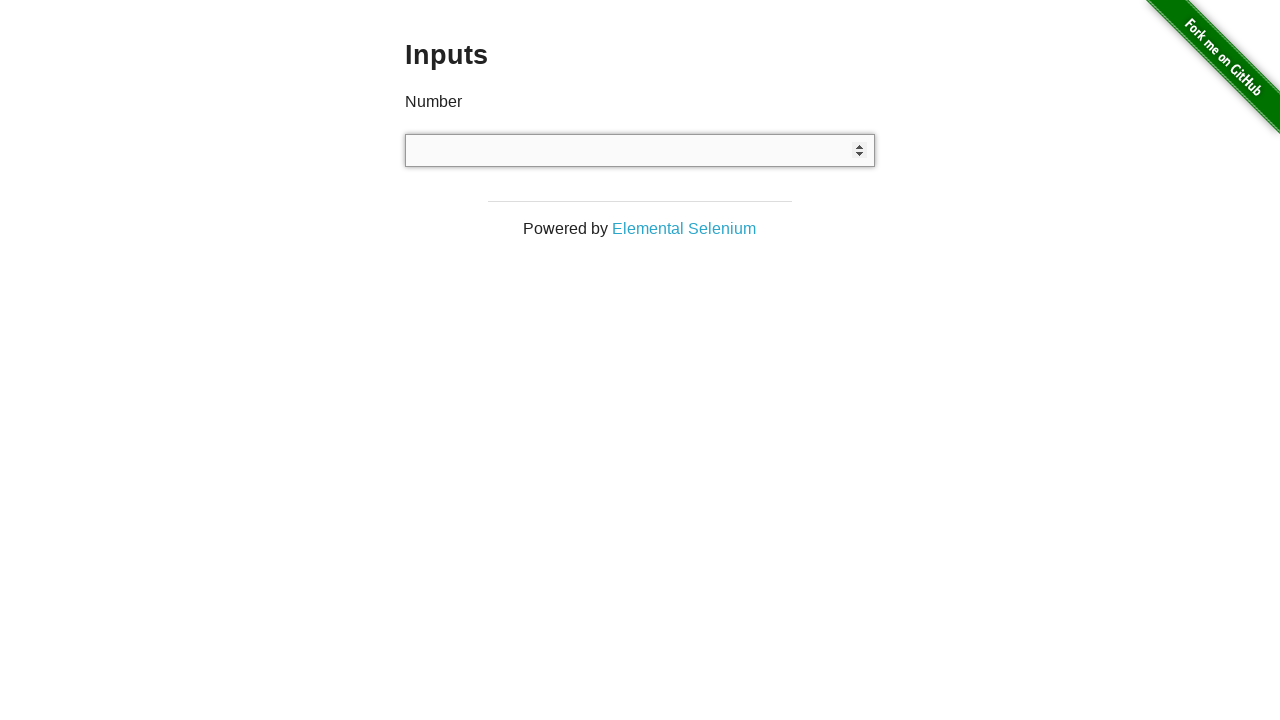

Pressed ArrowDown to decrement value (iteration 1/10) on input[type='number']
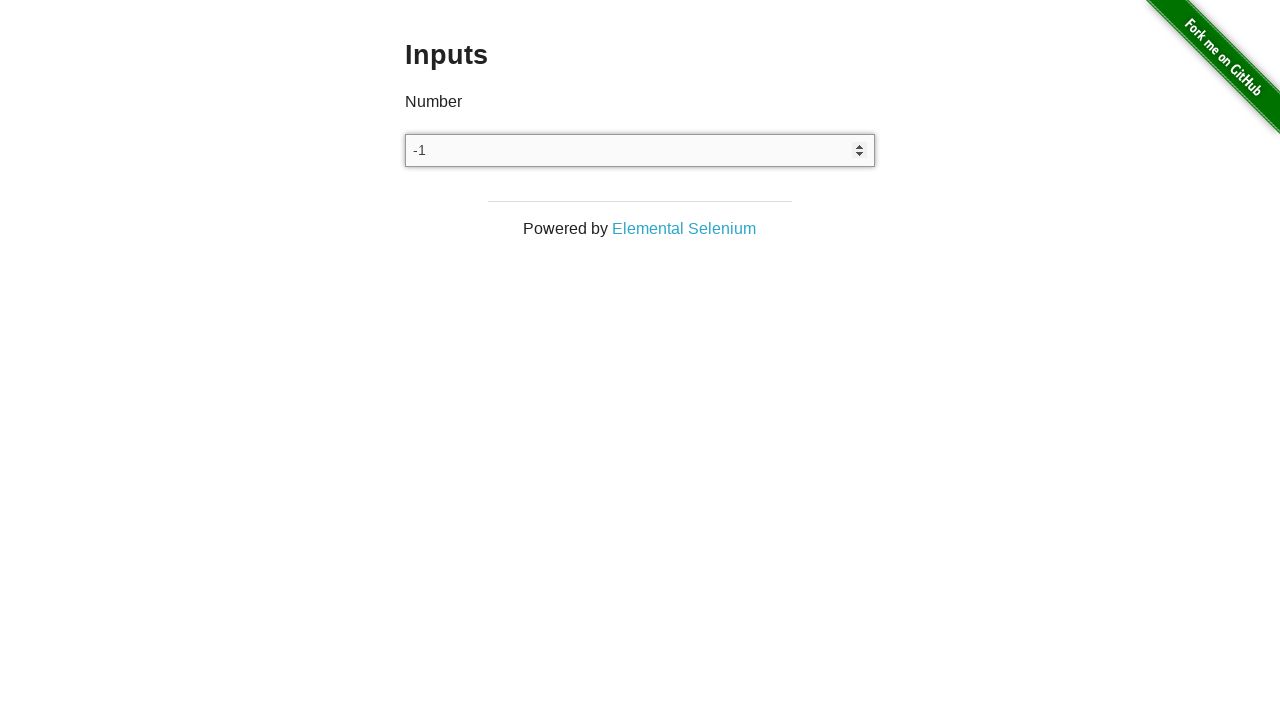

Waited 1000ms before pressing ArrowDown
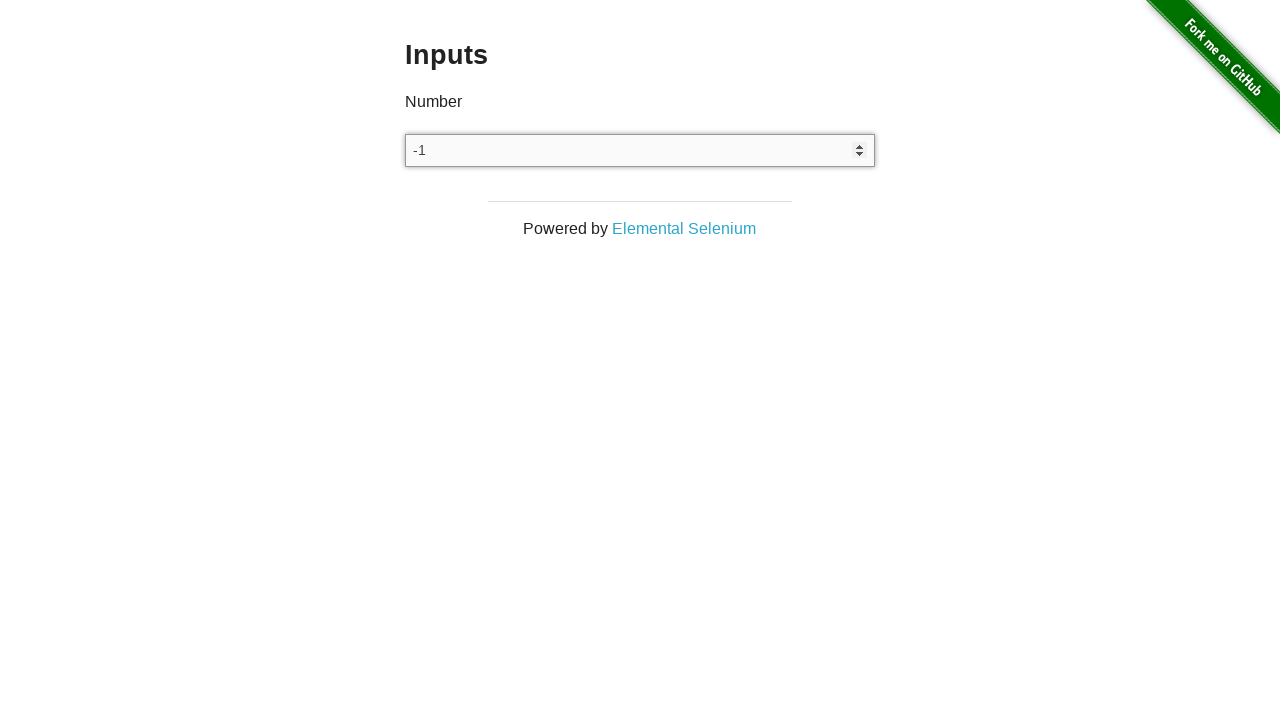

Pressed ArrowDown to decrement value (iteration 2/10) on input[type='number']
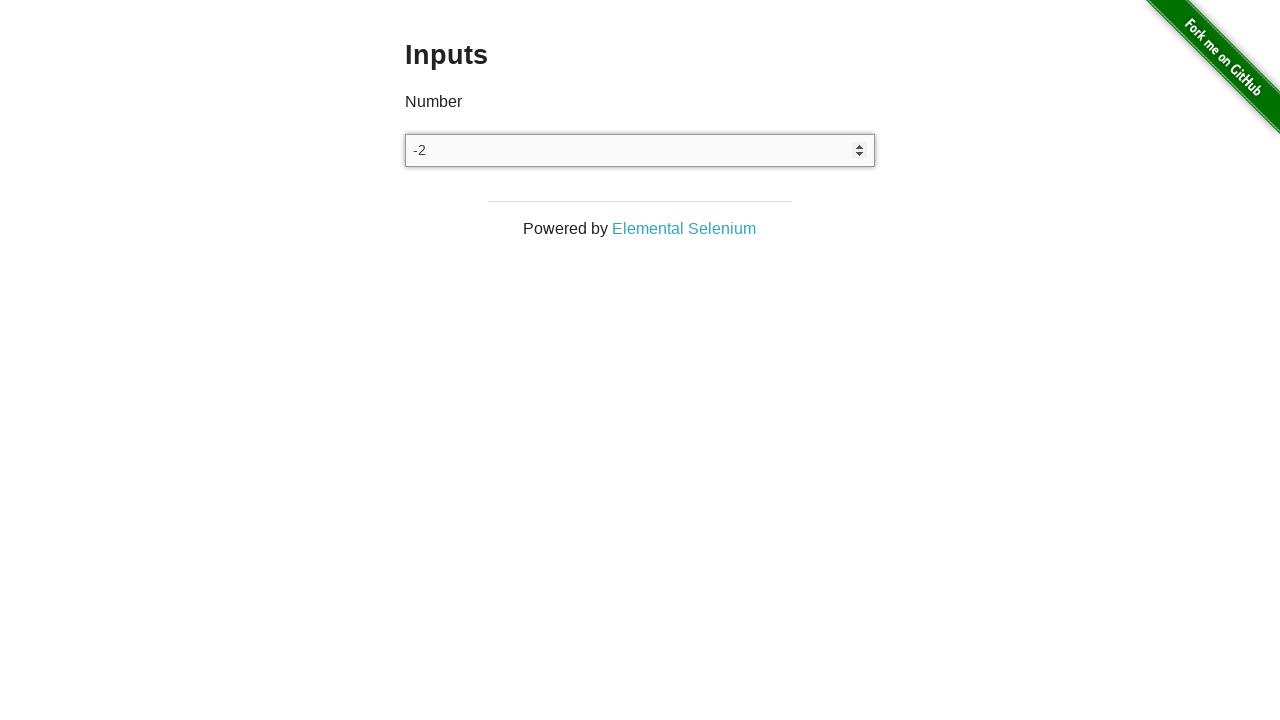

Waited 1000ms before pressing ArrowDown
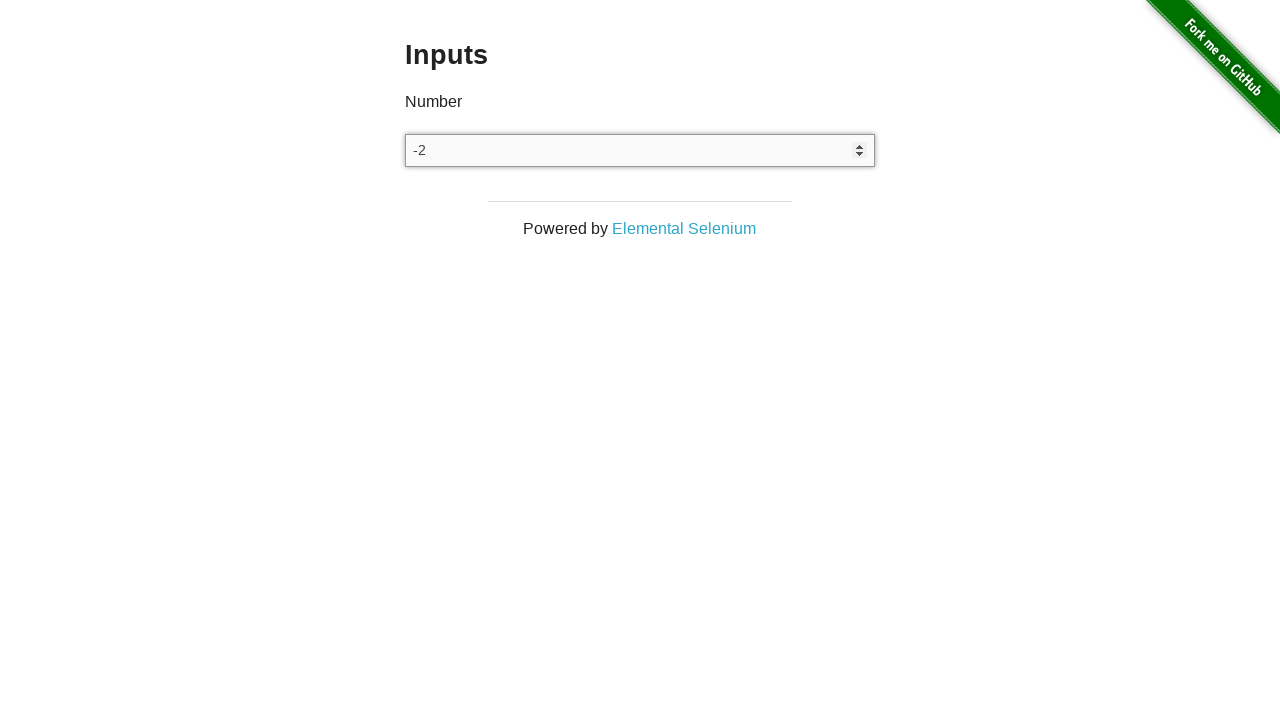

Pressed ArrowDown to decrement value (iteration 3/10) on input[type='number']
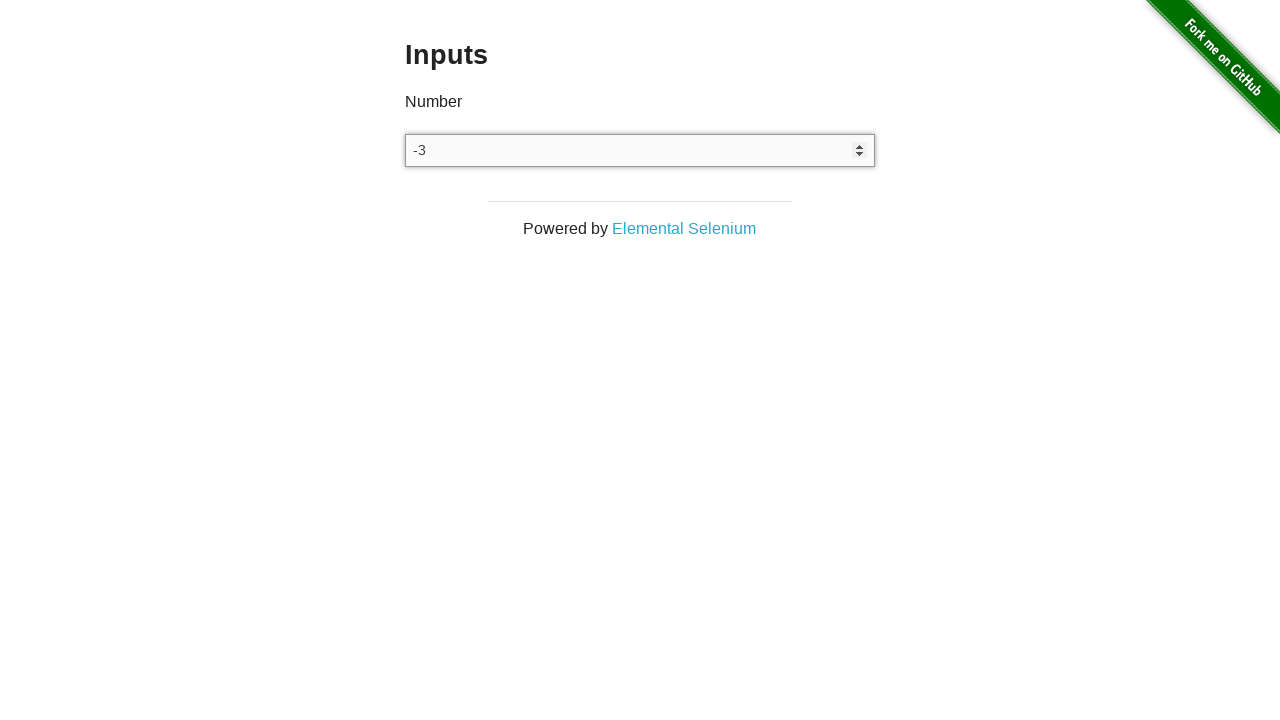

Waited 1000ms before pressing ArrowDown
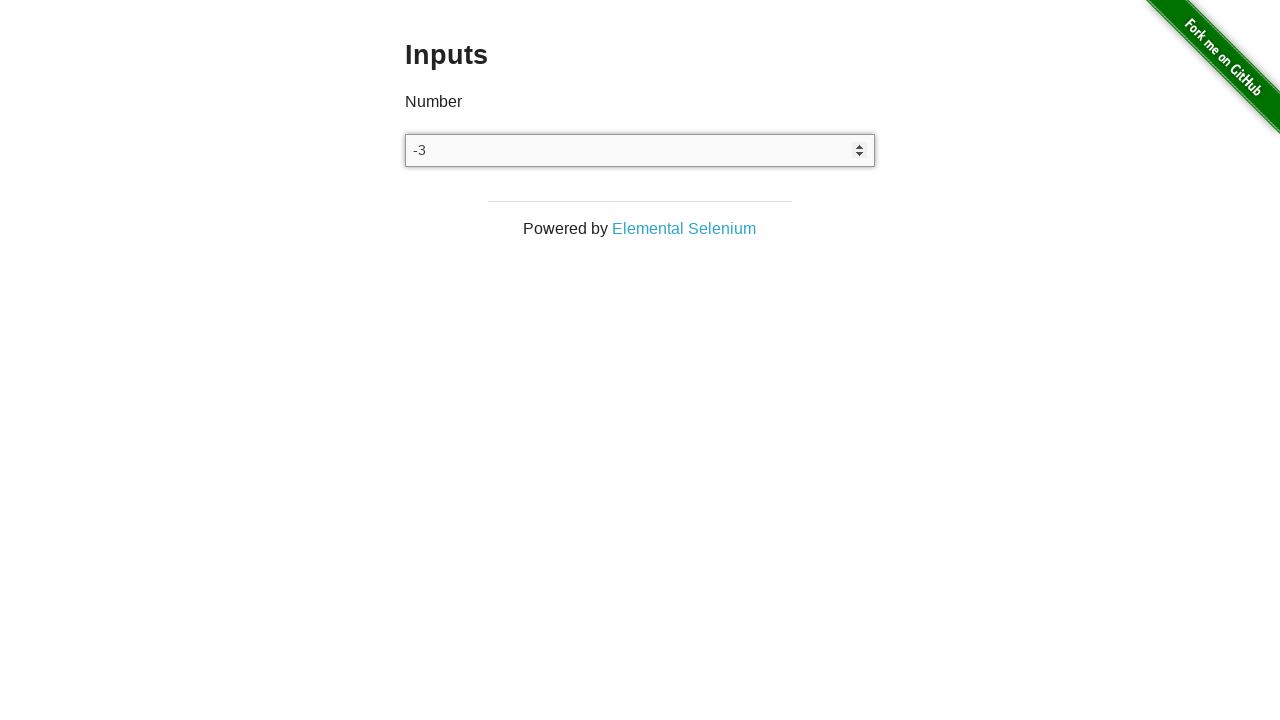

Pressed ArrowDown to decrement value (iteration 4/10) on input[type='number']
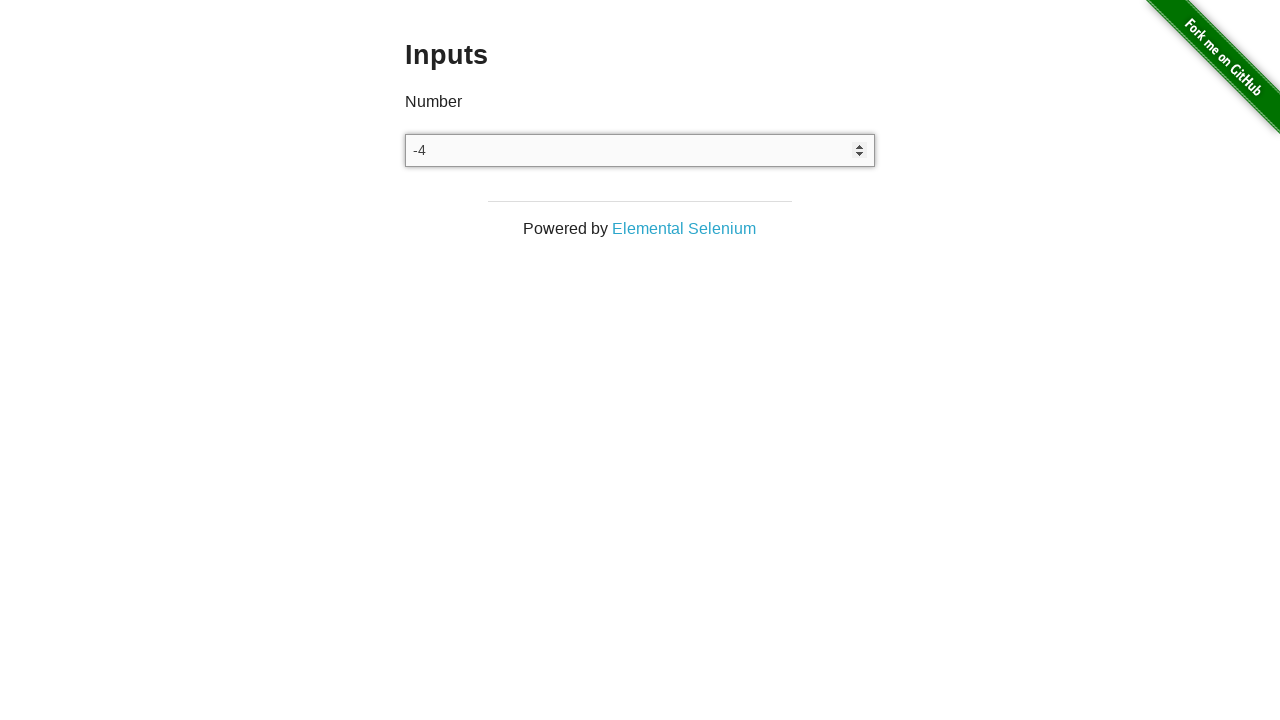

Waited 1000ms before pressing ArrowDown
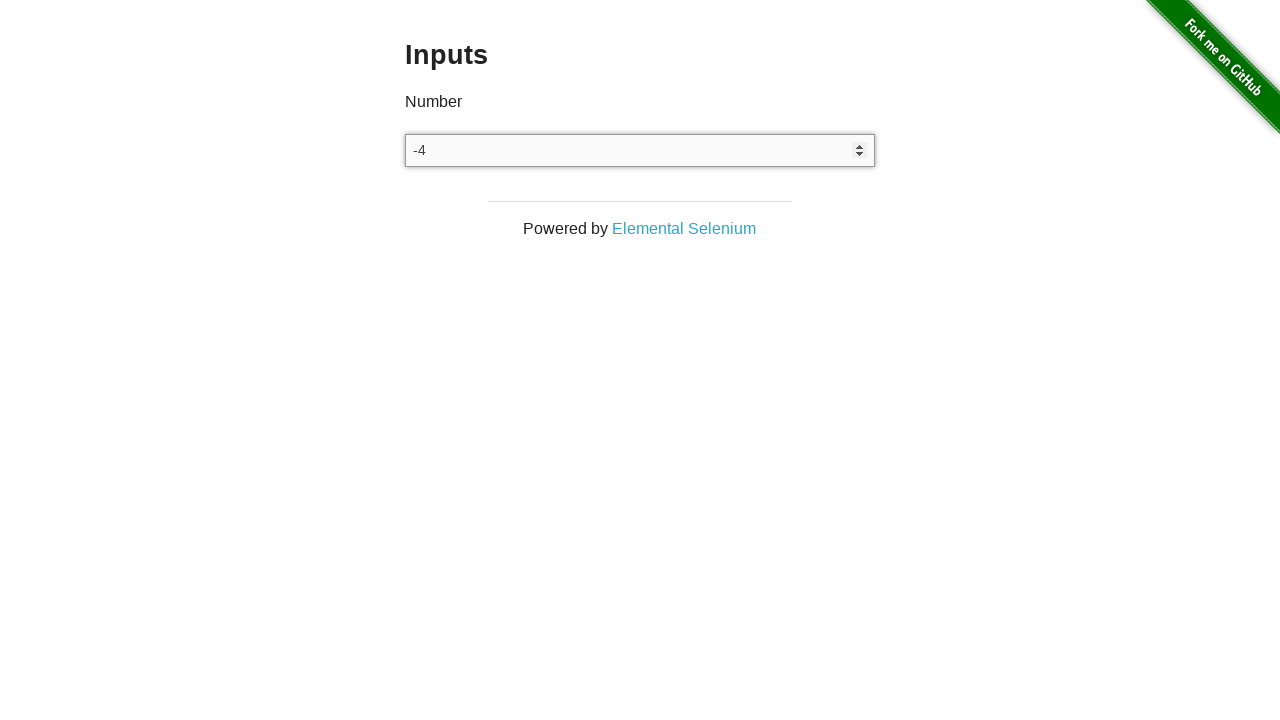

Pressed ArrowDown to decrement value (iteration 5/10) on input[type='number']
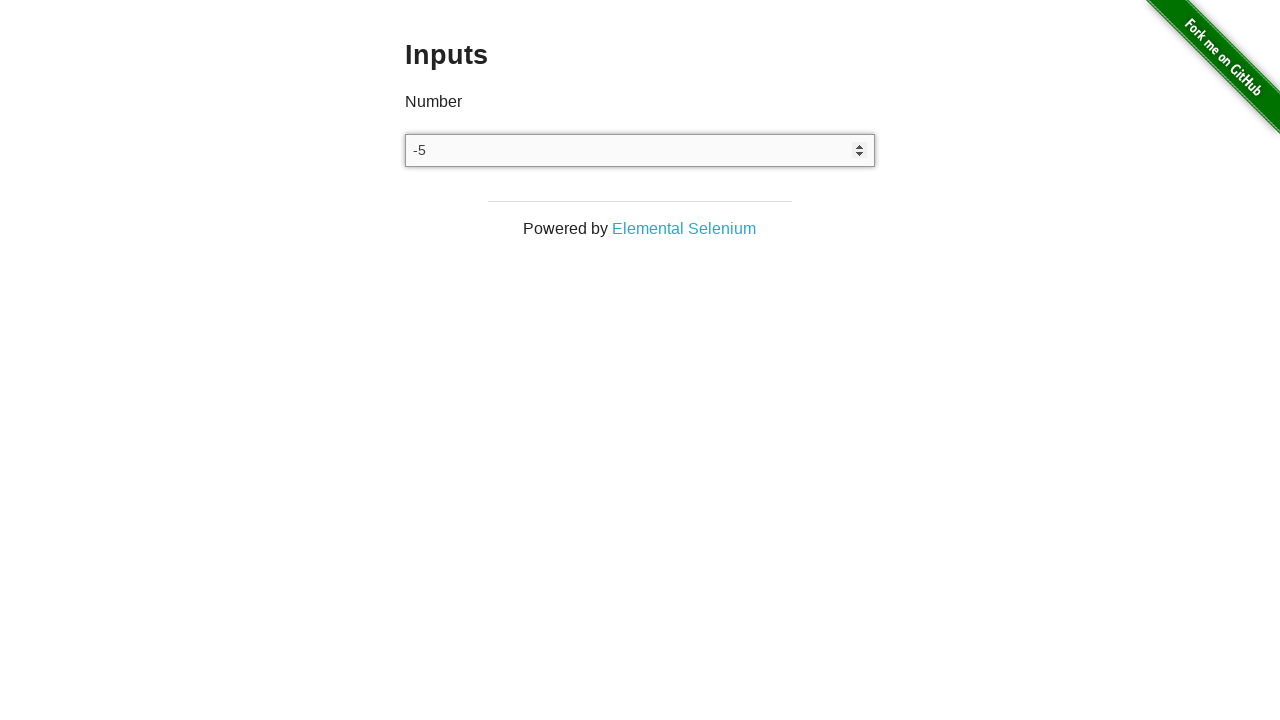

Waited 1000ms before pressing ArrowDown
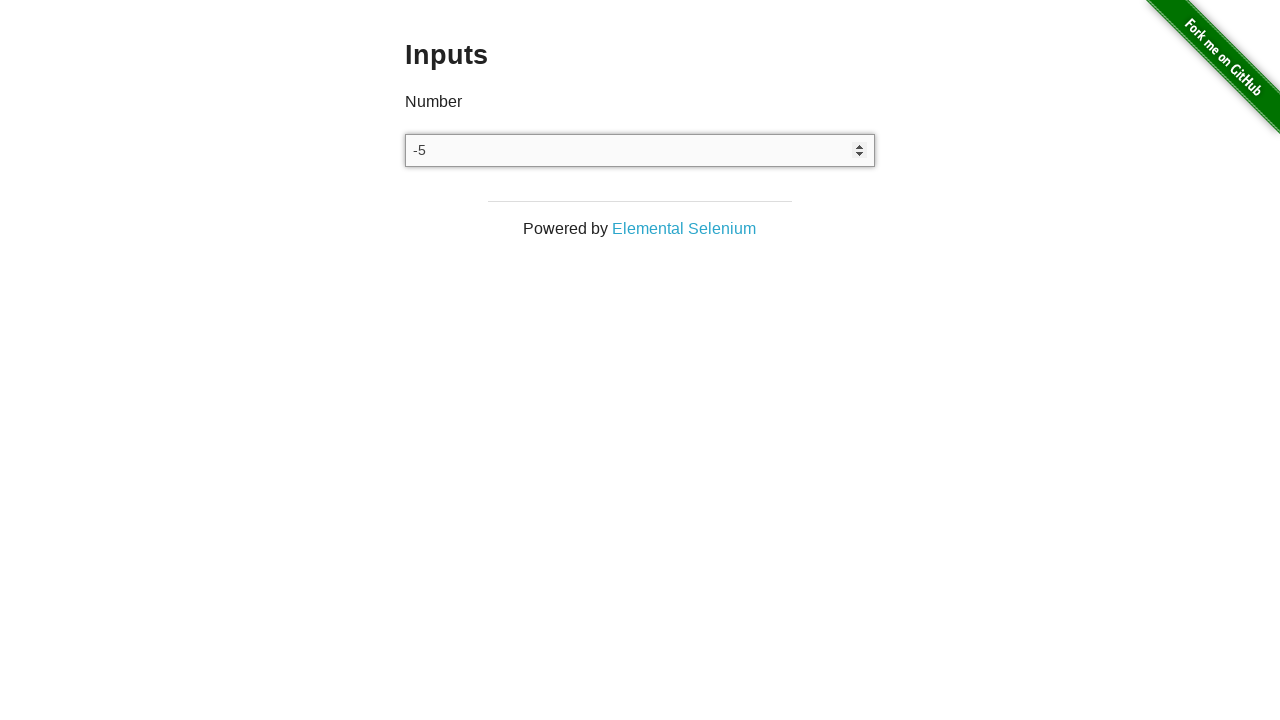

Pressed ArrowDown to decrement value (iteration 6/10) on input[type='number']
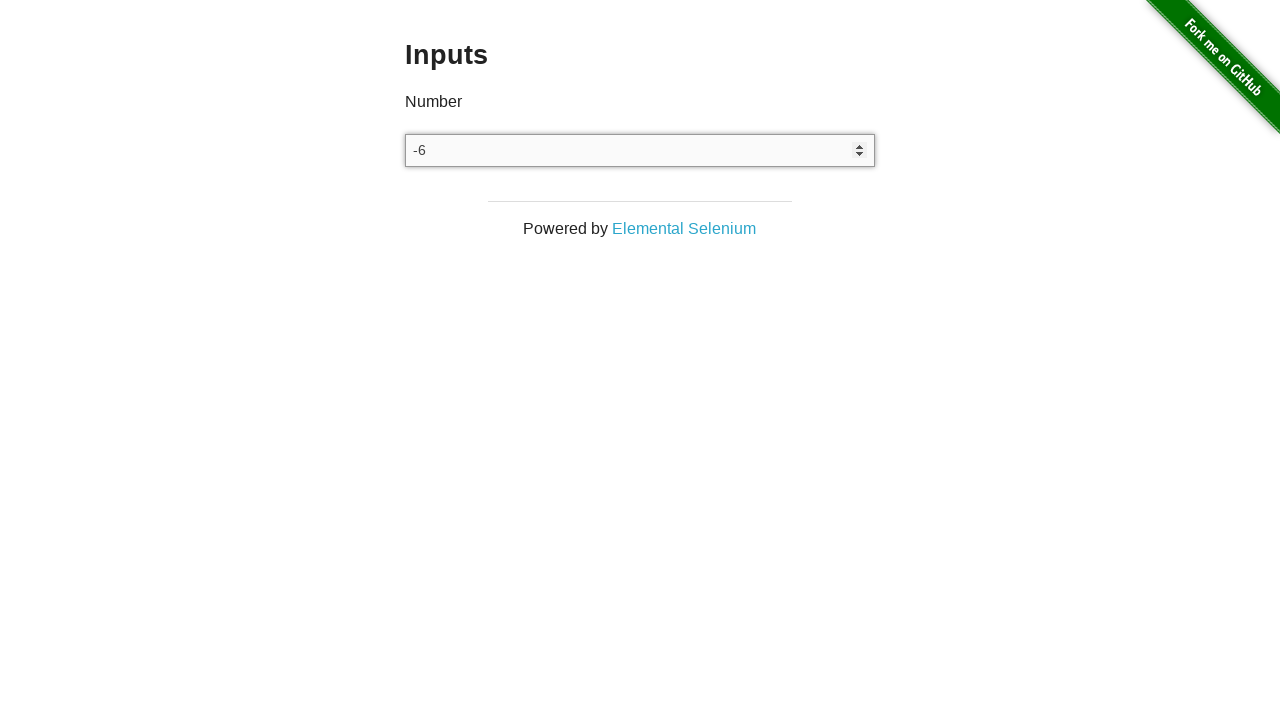

Waited 1000ms before pressing ArrowDown
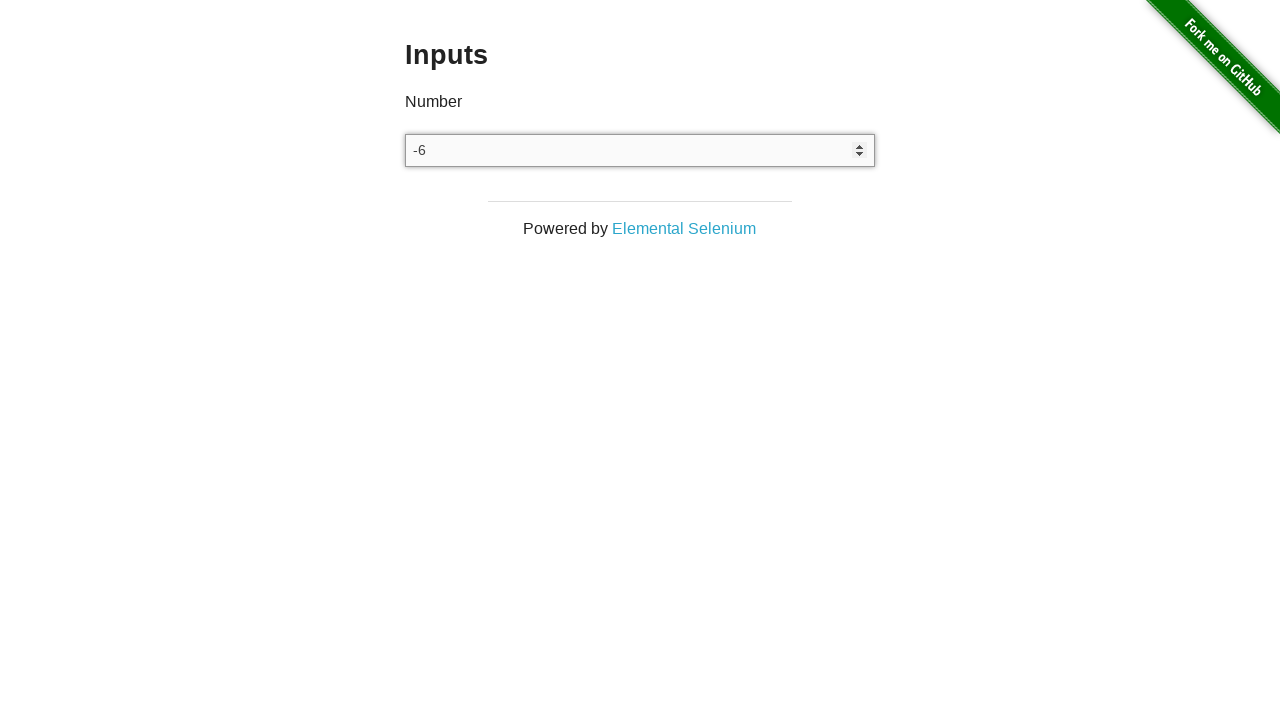

Pressed ArrowDown to decrement value (iteration 7/10) on input[type='number']
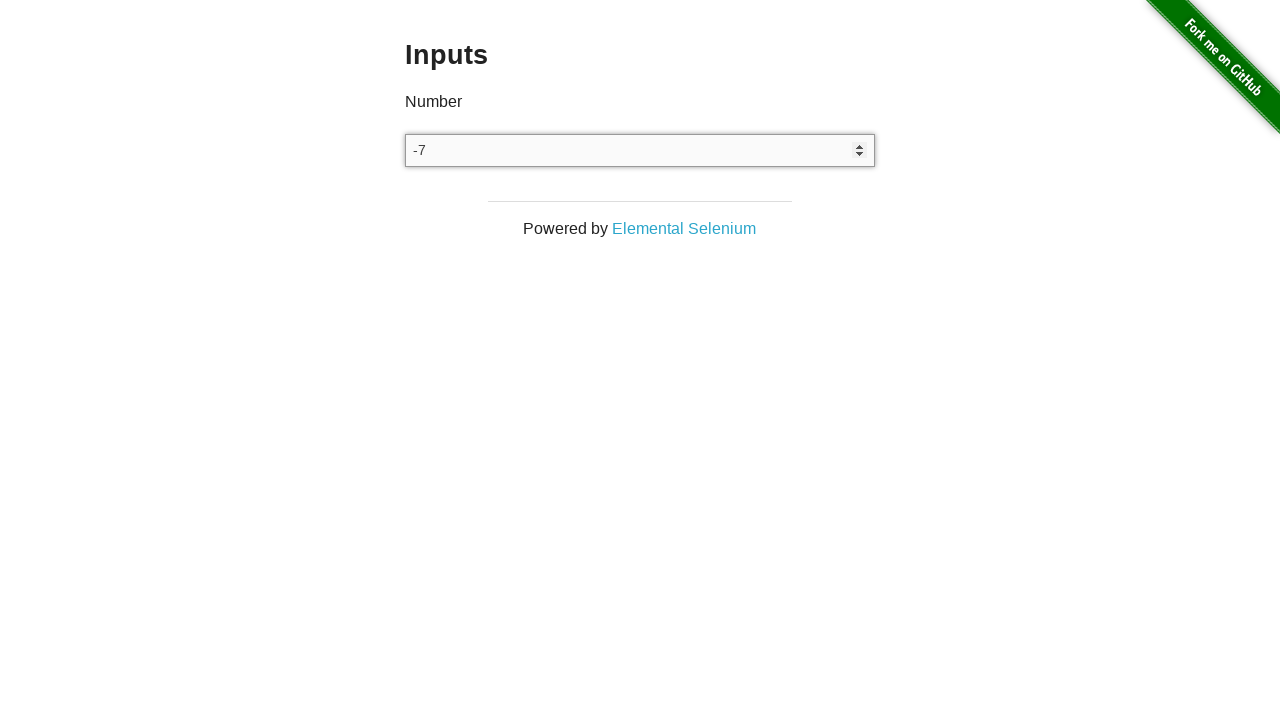

Waited 1000ms before pressing ArrowDown
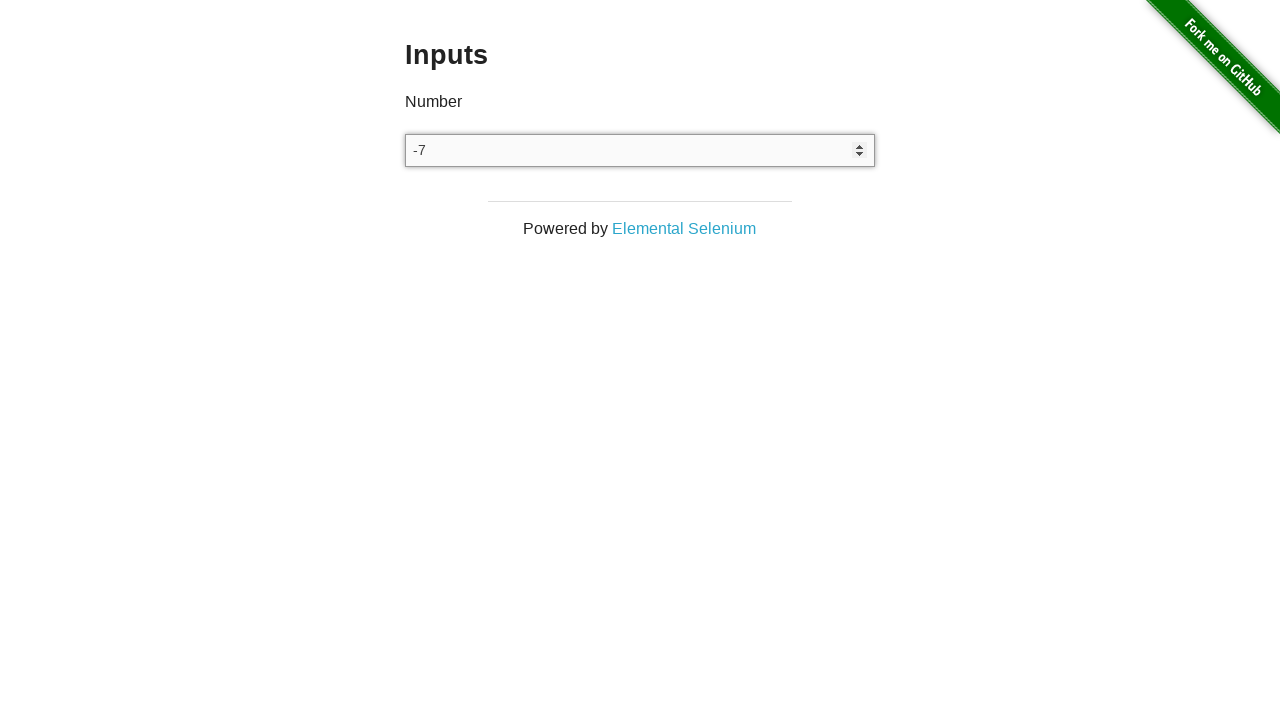

Pressed ArrowDown to decrement value (iteration 8/10) on input[type='number']
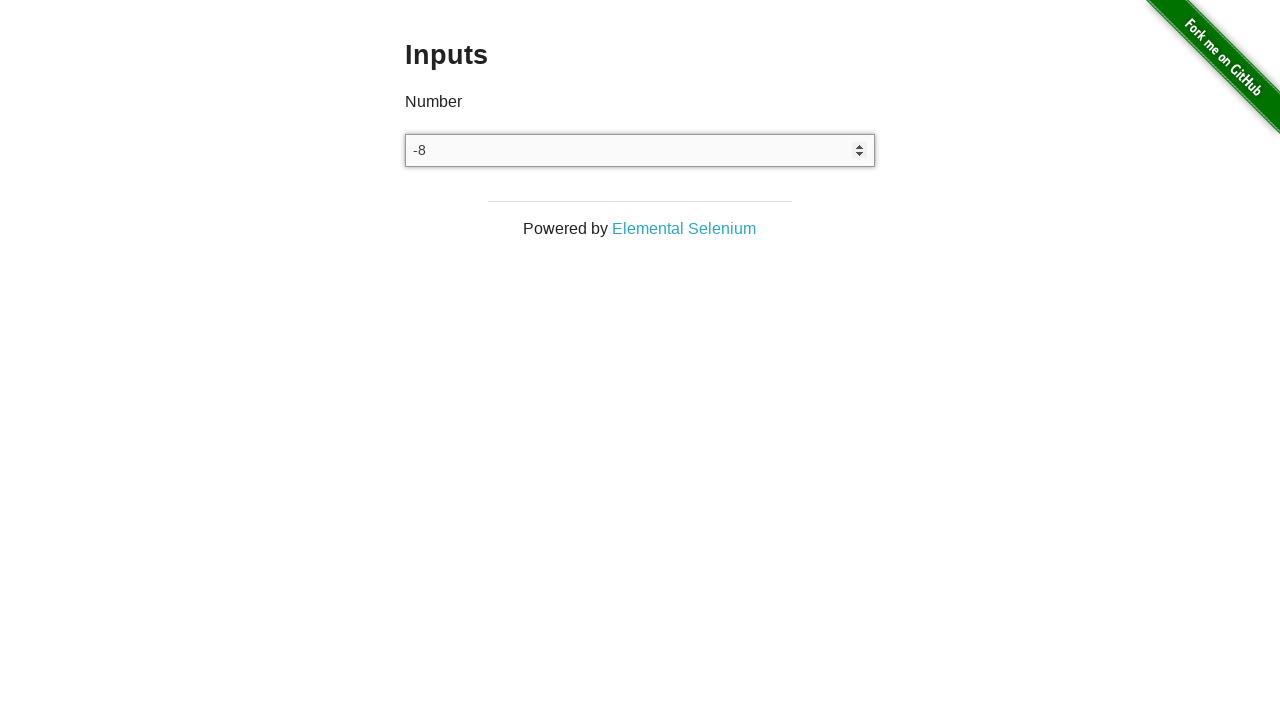

Waited 1000ms before pressing ArrowDown
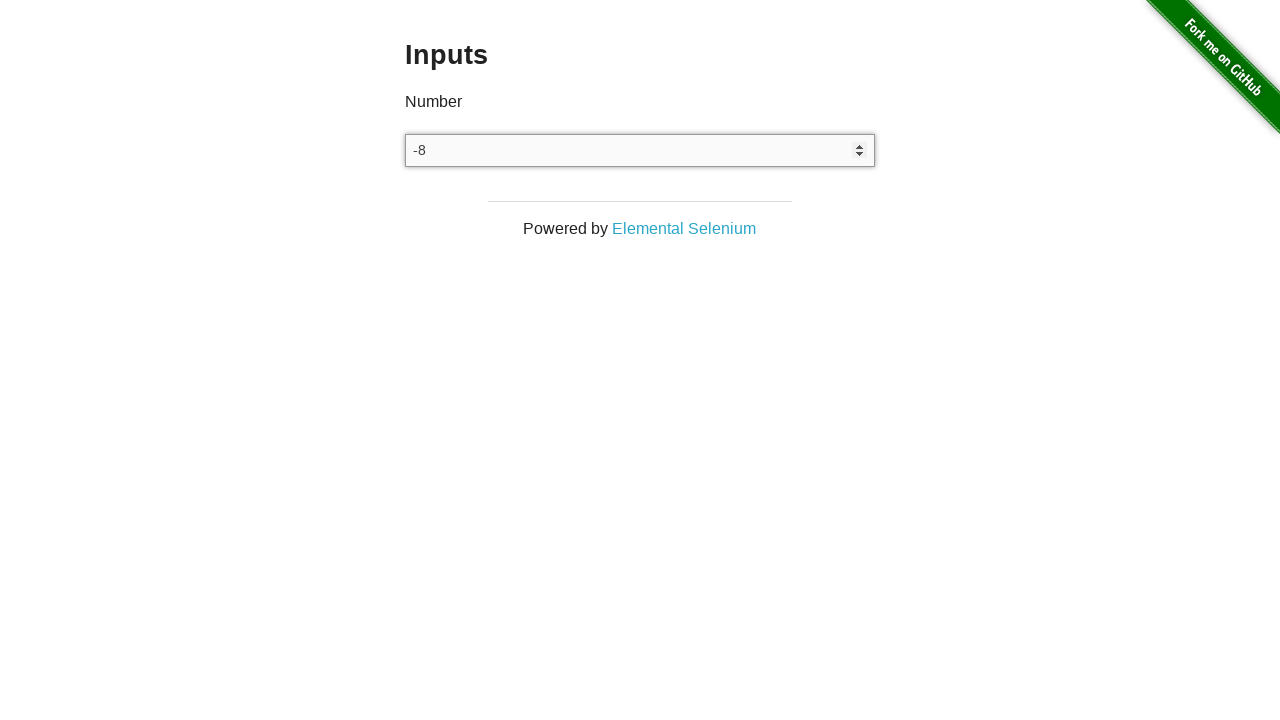

Pressed ArrowDown to decrement value (iteration 9/10) on input[type='number']
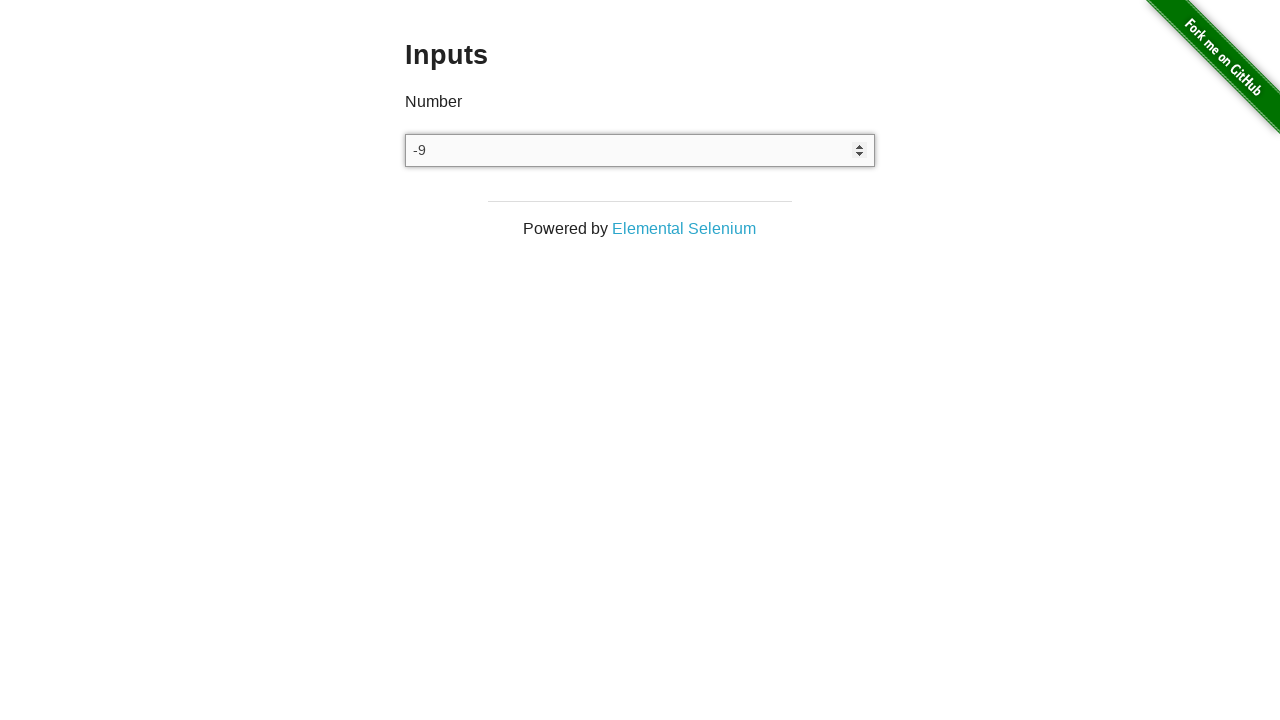

Waited 1000ms before pressing ArrowDown
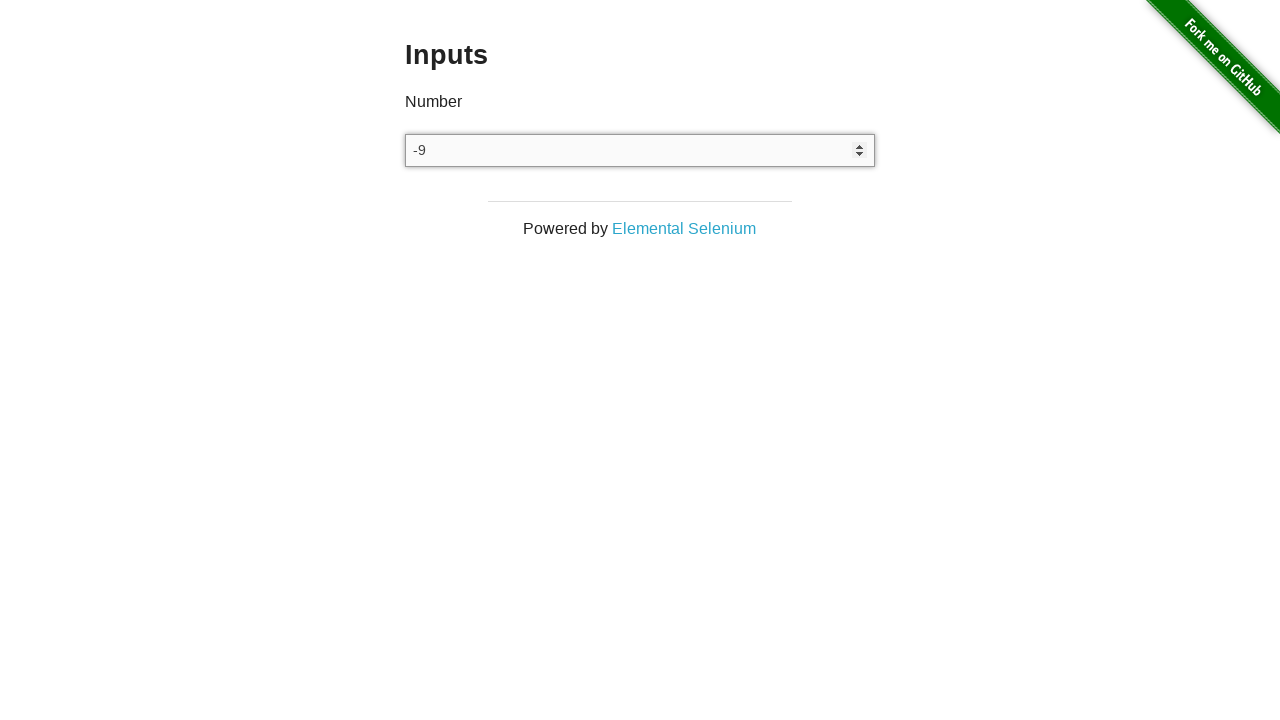

Pressed ArrowDown to decrement value (iteration 10/10) on input[type='number']
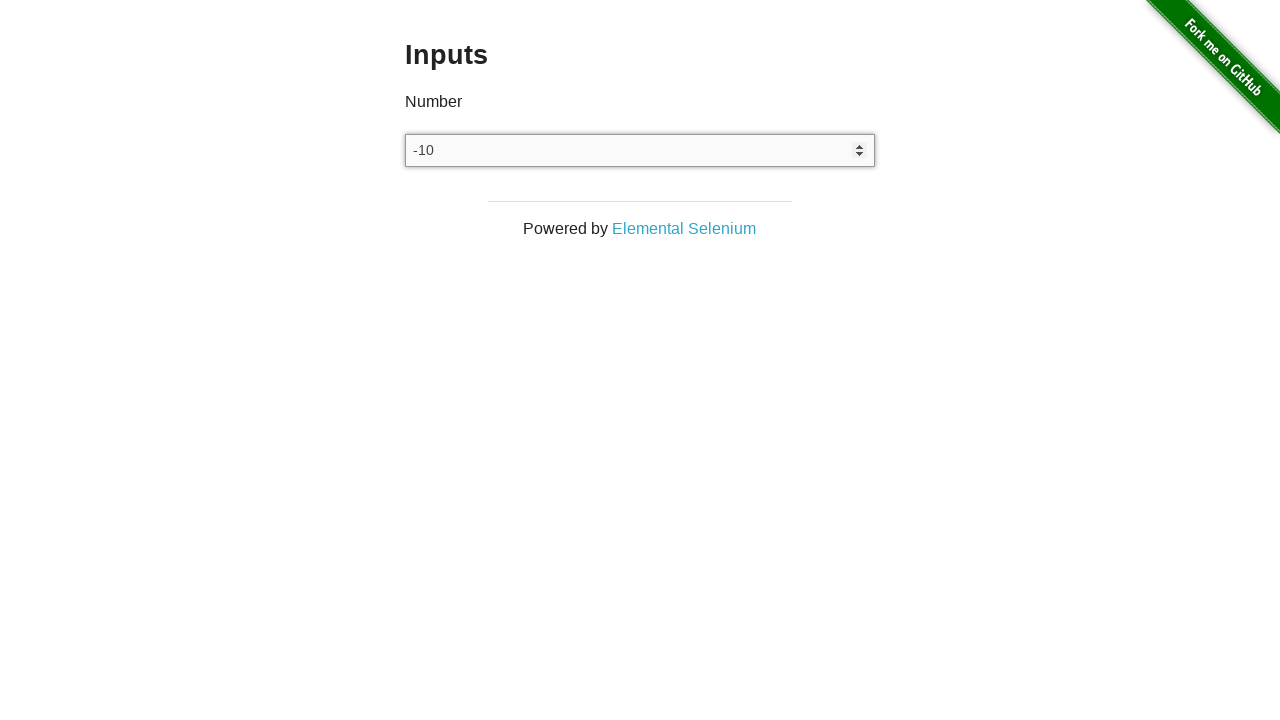

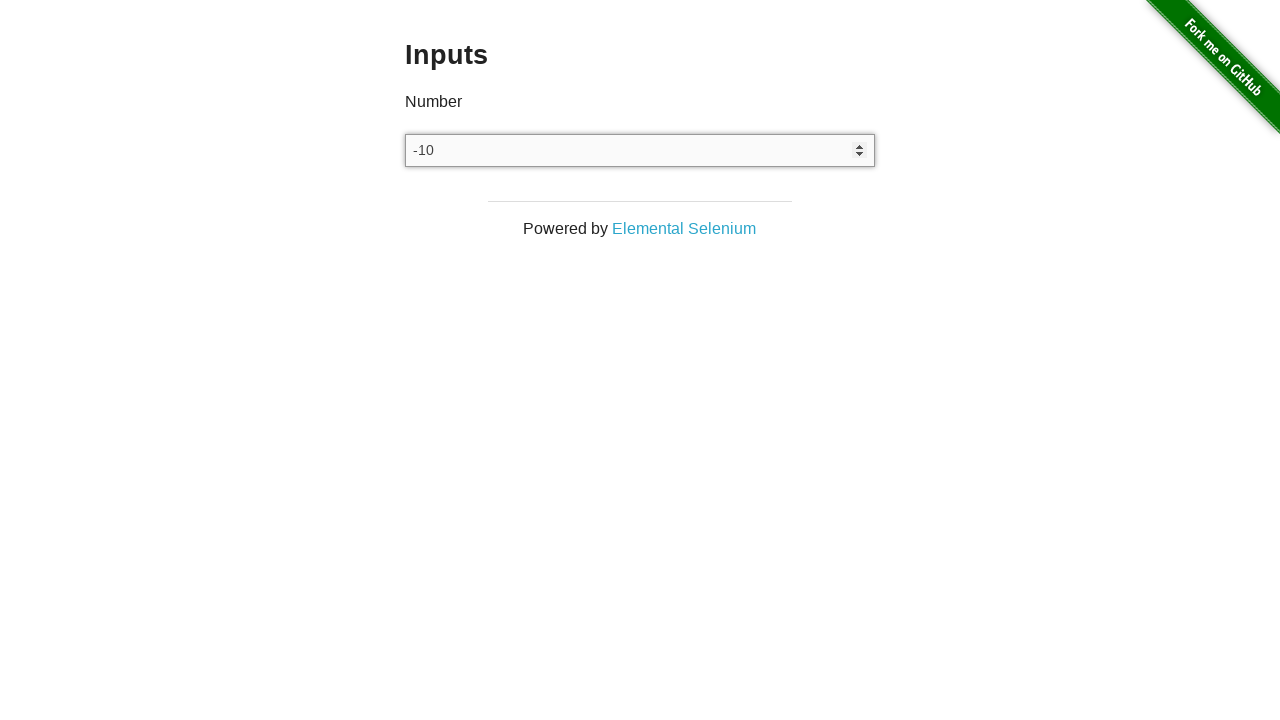